Tests a triangle classification calculator with various input combinations including equilateral, isosceles, general triangles, invalid triangles, negative values, and non-numeric inputs

Starting URL: https://iroman2019.github.io/homework/triangles.html

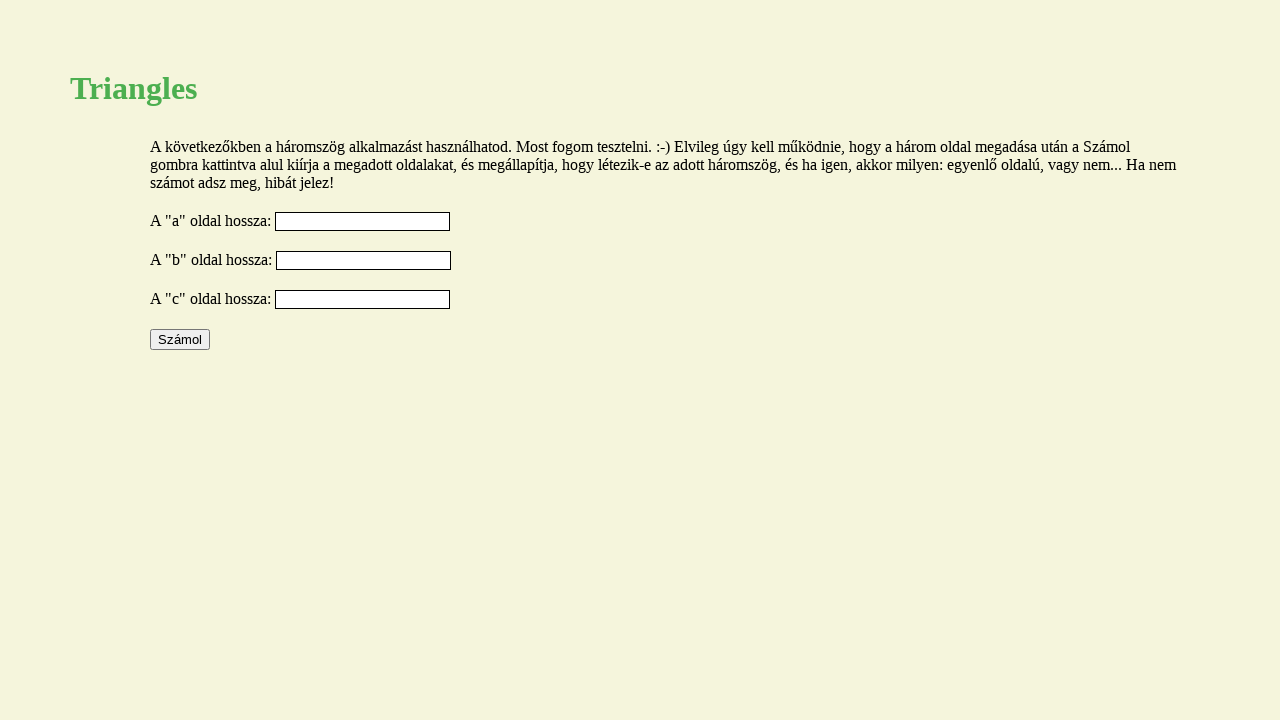

Filled first side input with 3 on #a-input
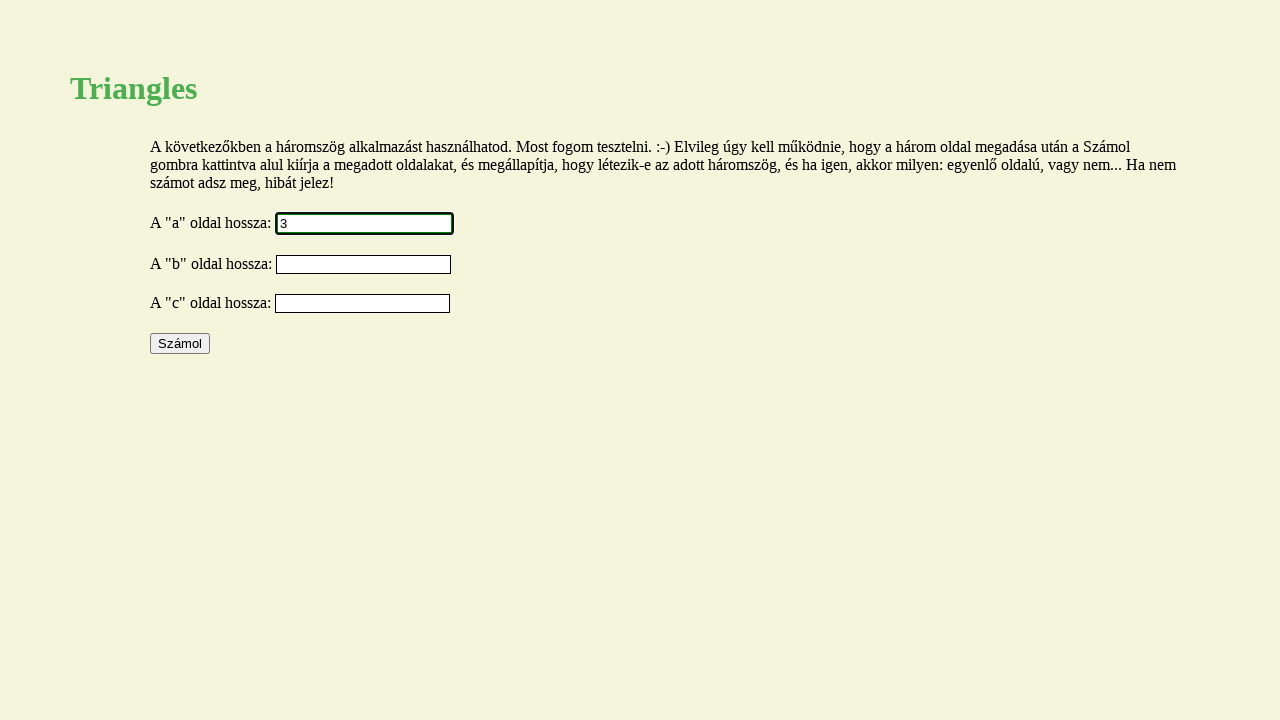

Filled second side input with 3 on #b-input
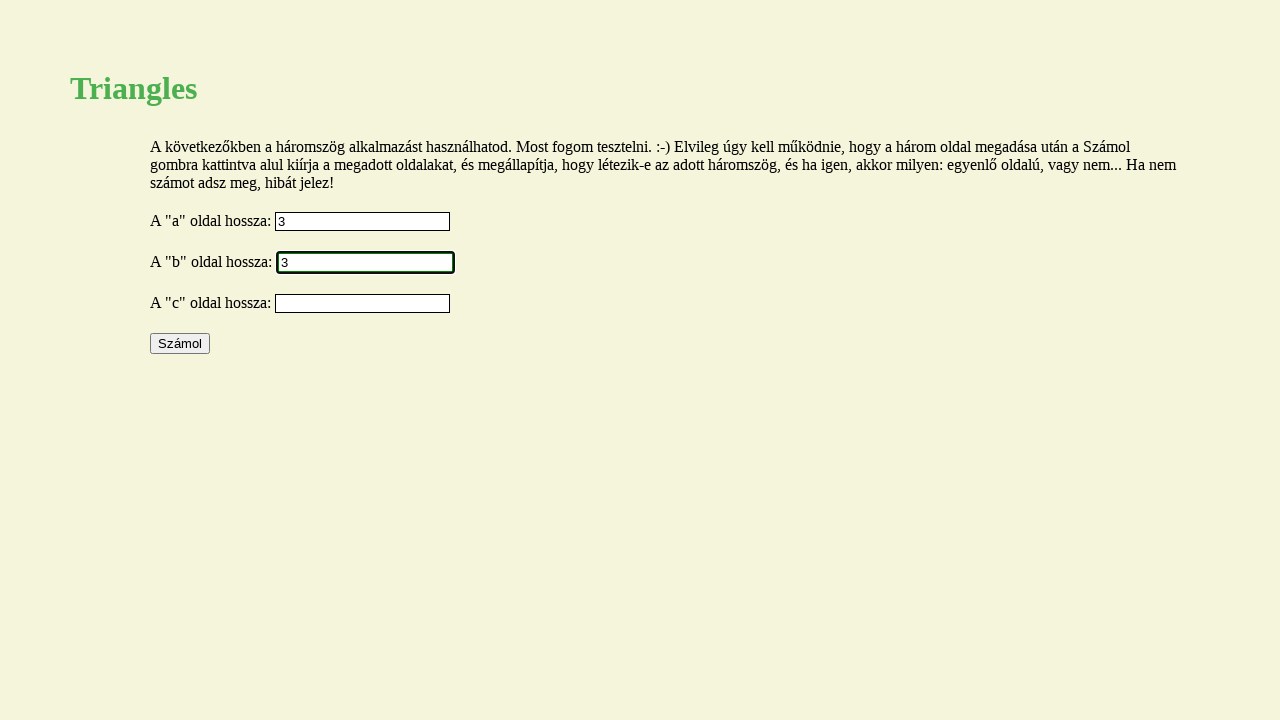

Filled third side input with 3 on #c-input
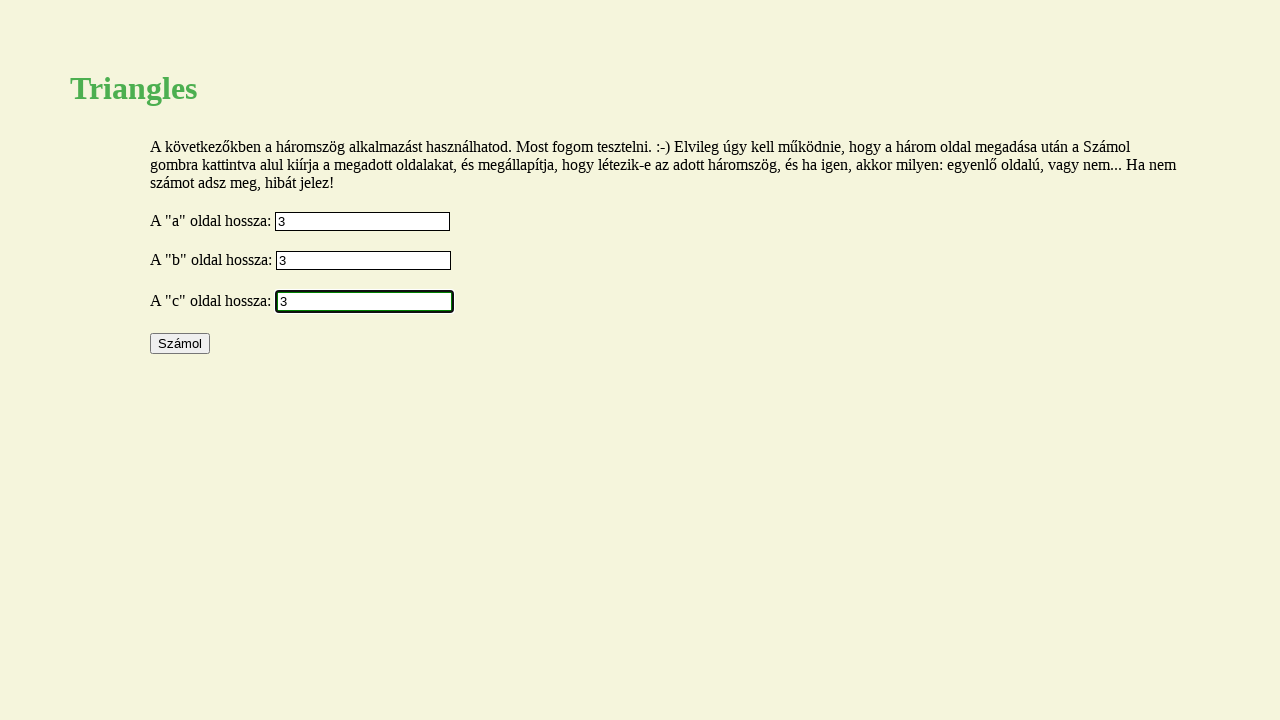

Clicked calculate button for equilateral triangle (3, 3, 3) at (180, 344) on #calculate-button
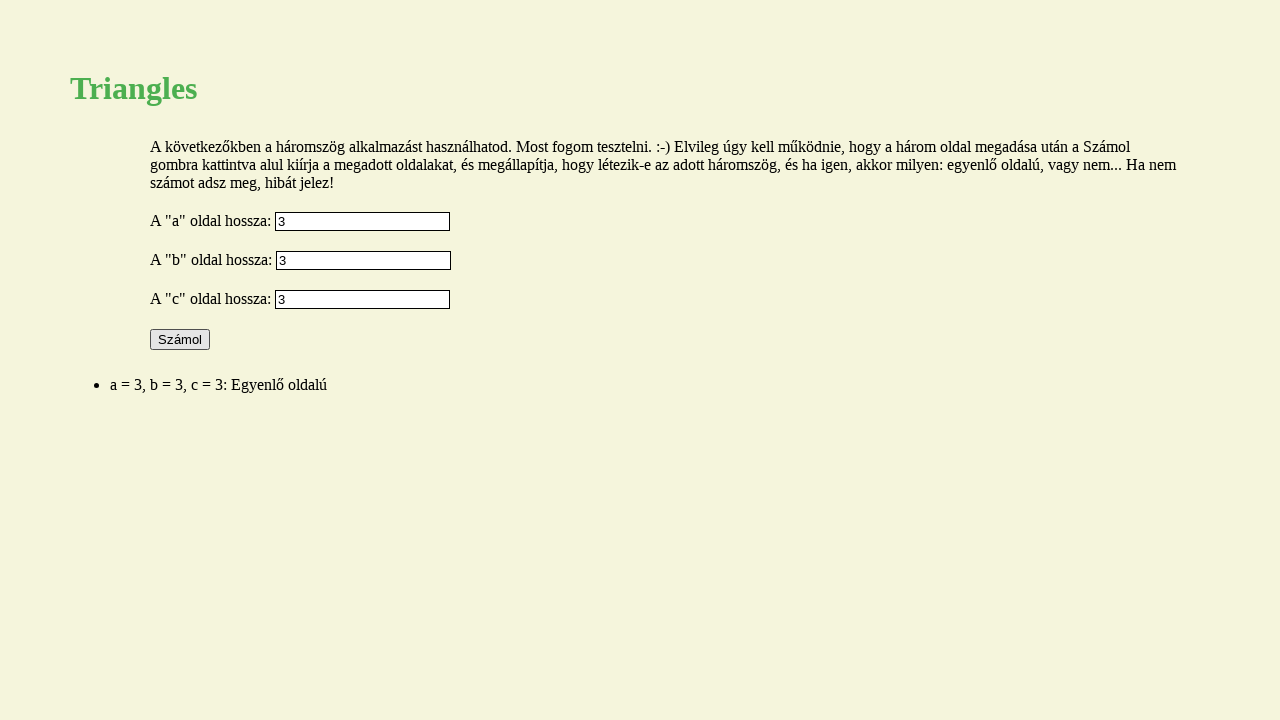

Retrieved last result: Equilateral triangle test
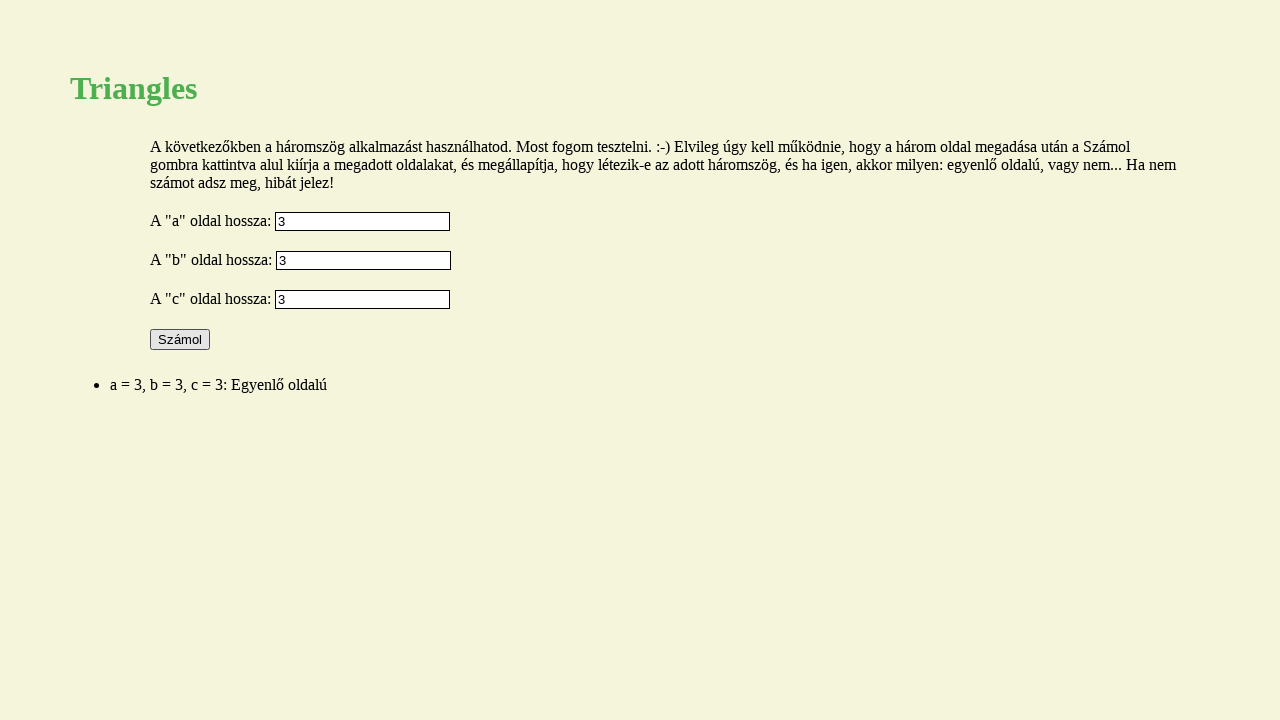

Assertion passed: Equilateral triangle correctly classified
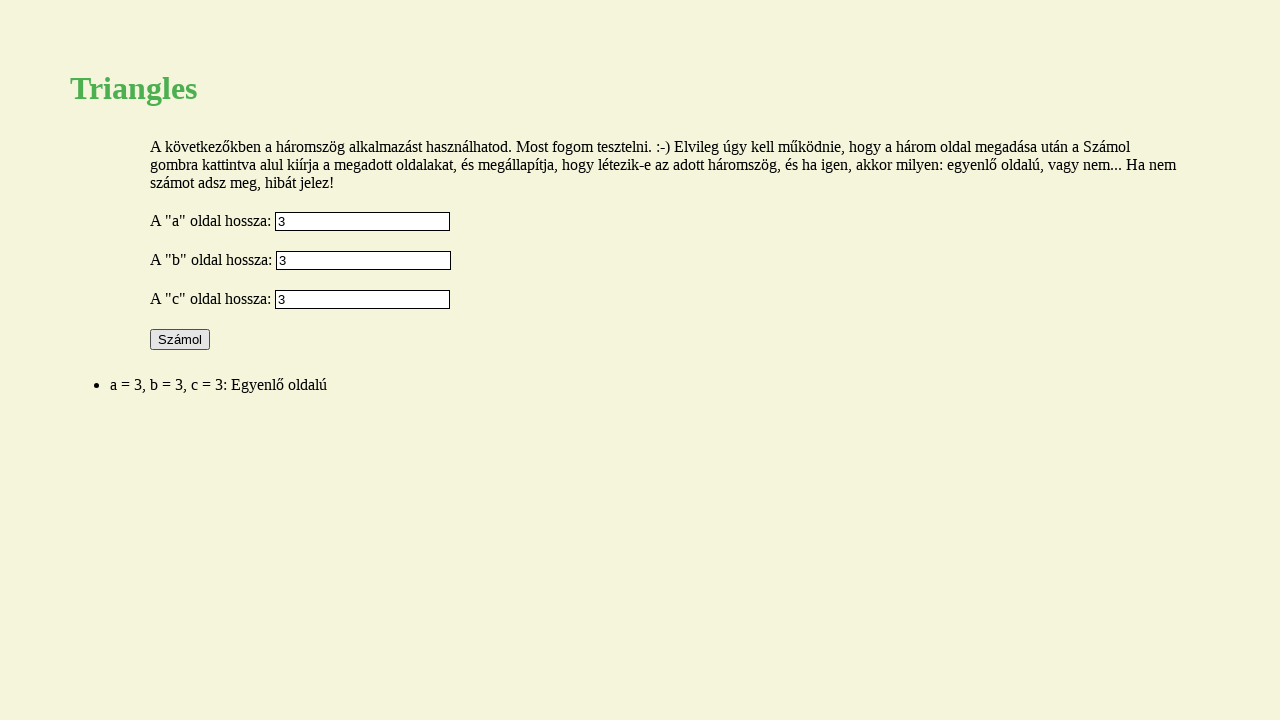

Cleared first side input on #a-input
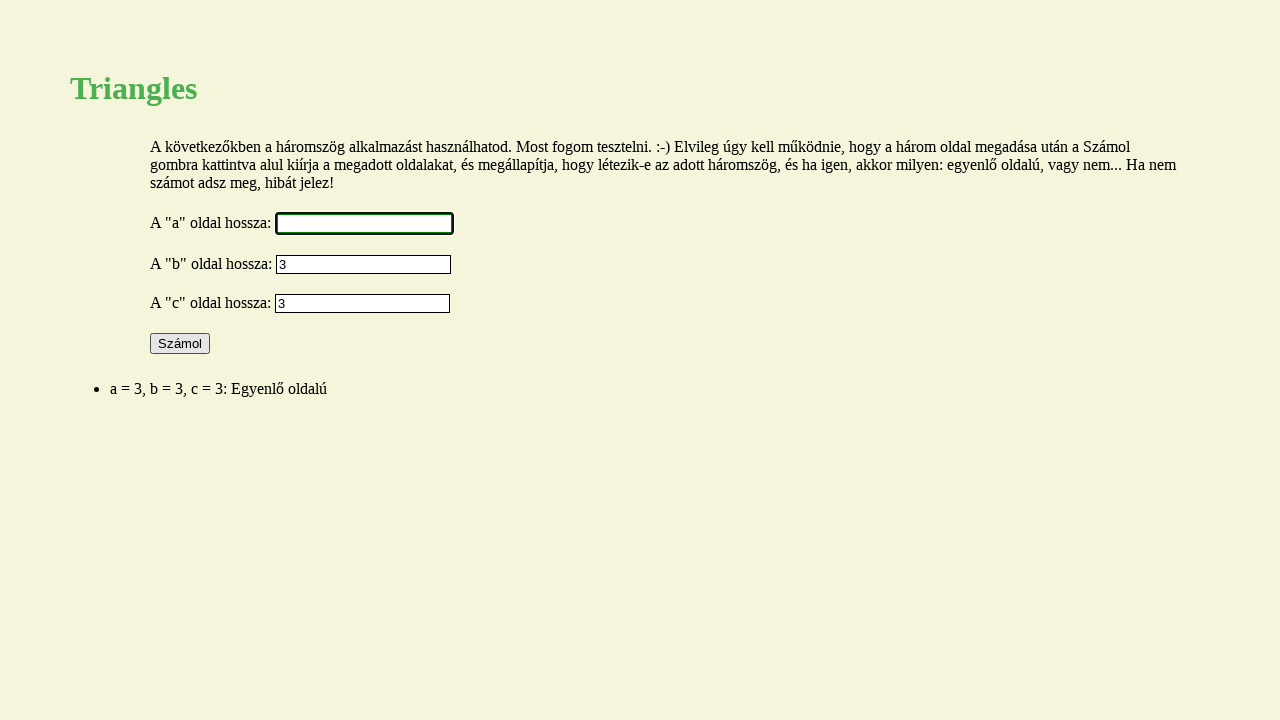

Cleared second side input on #b-input
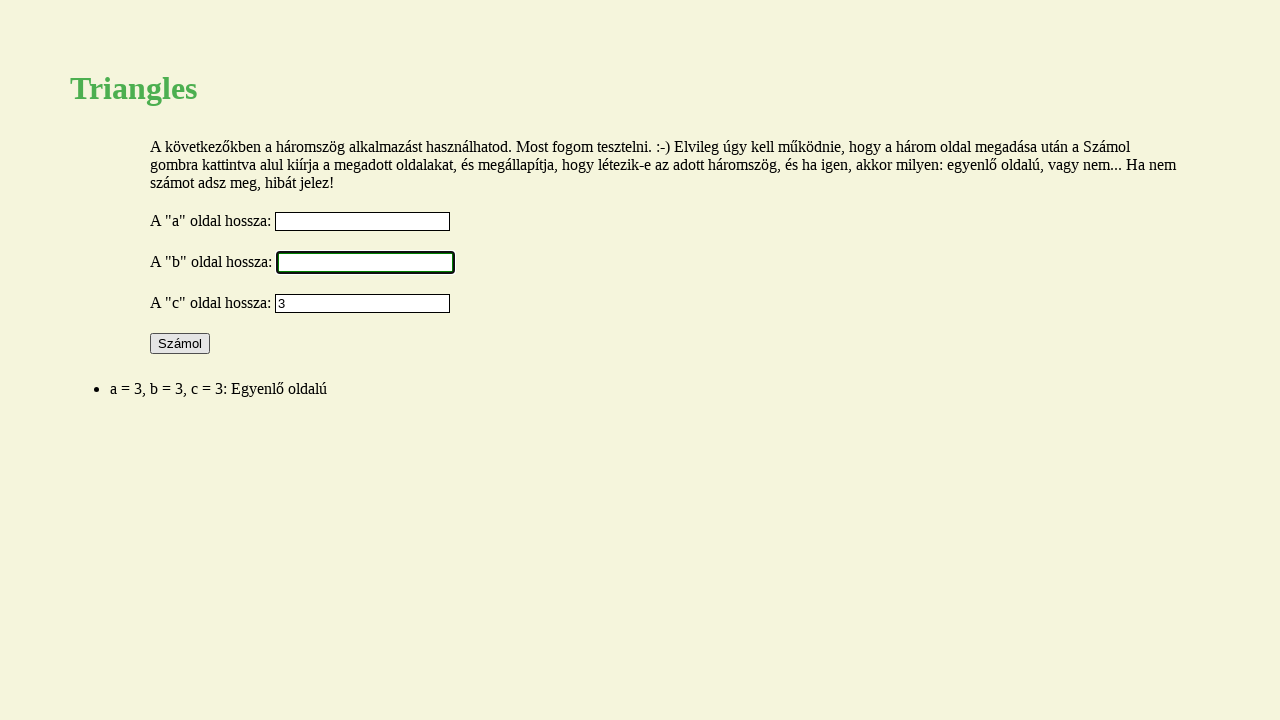

Cleared third side input on #c-input
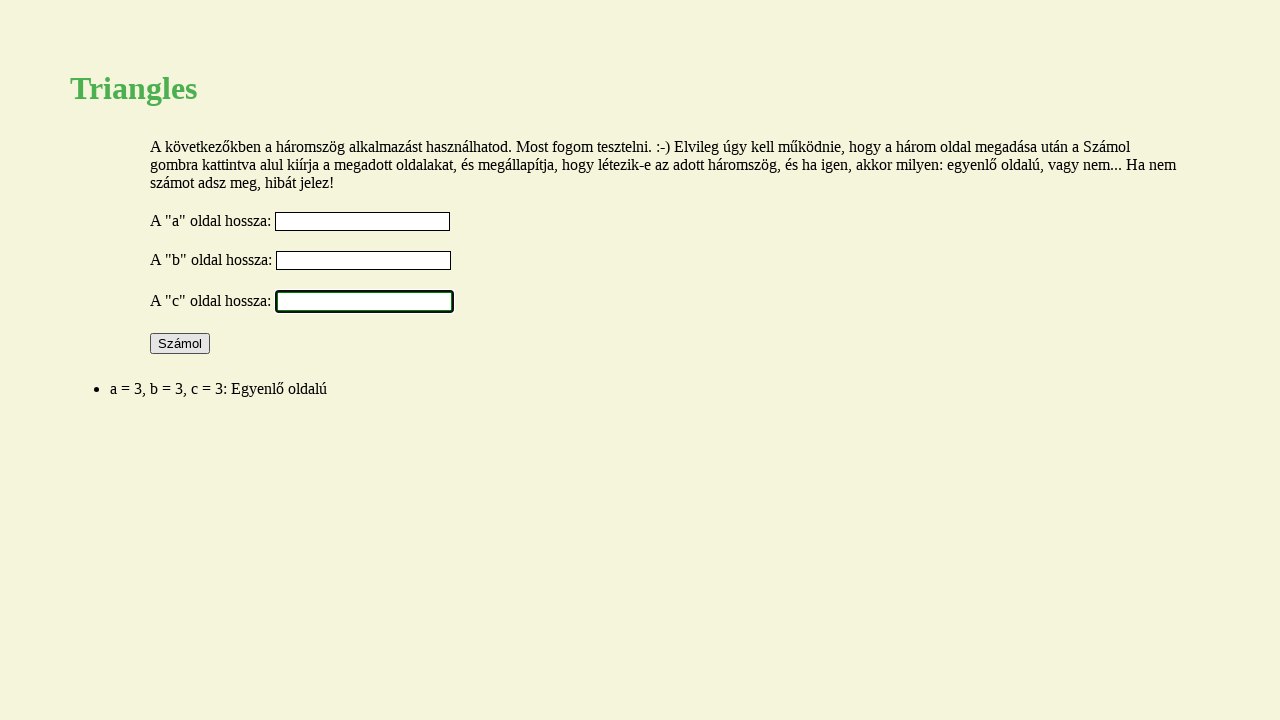

Filled first side input with 20 on #a-input
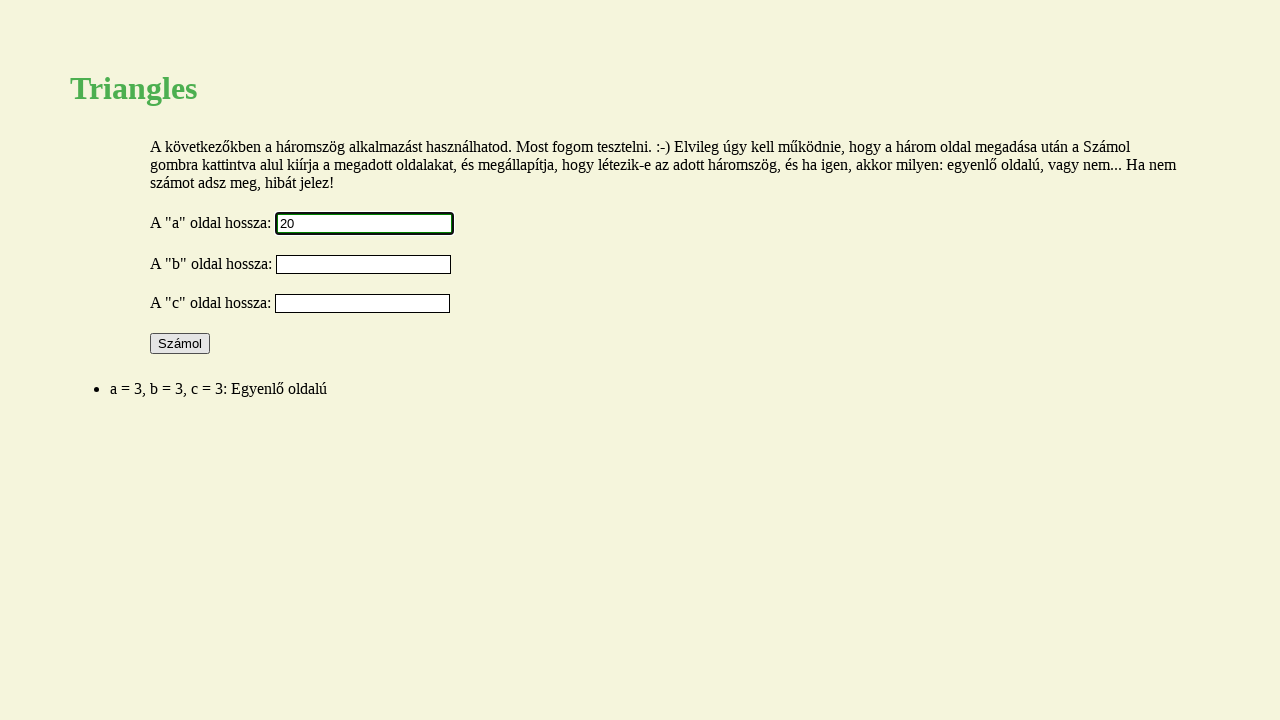

Filled second side input with 5 on #b-input
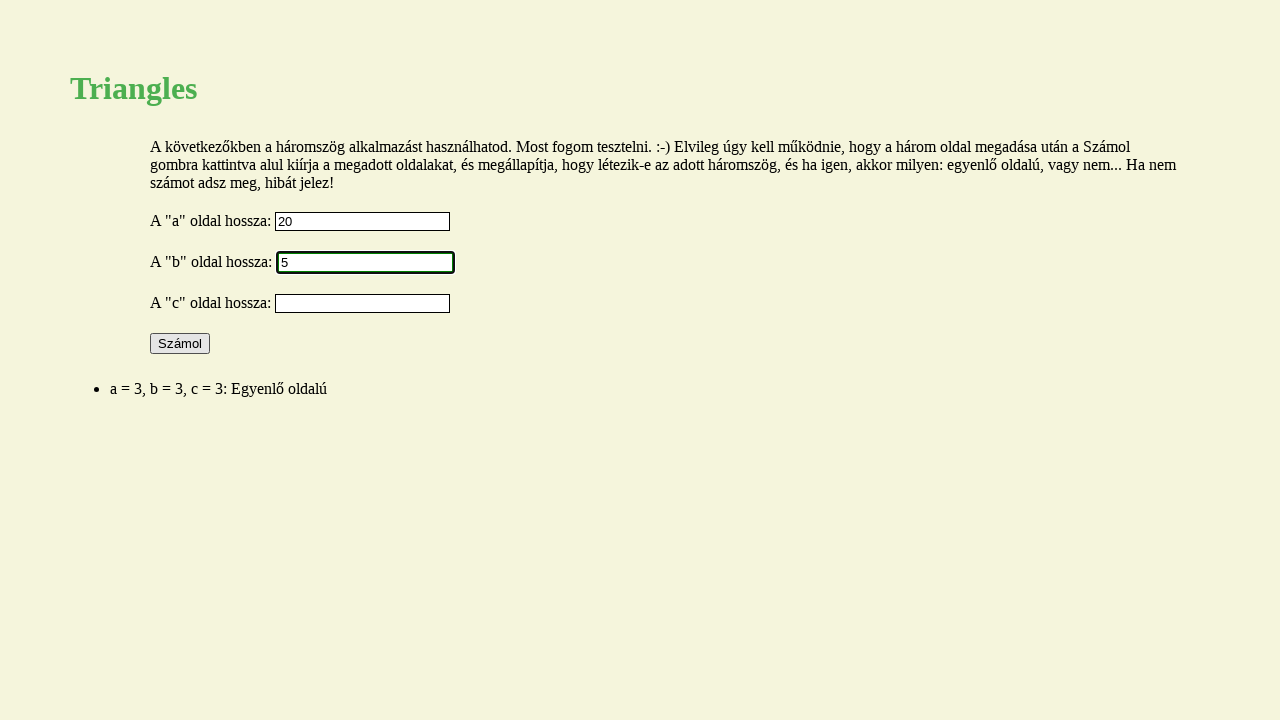

Filled third side input with 10 on #c-input
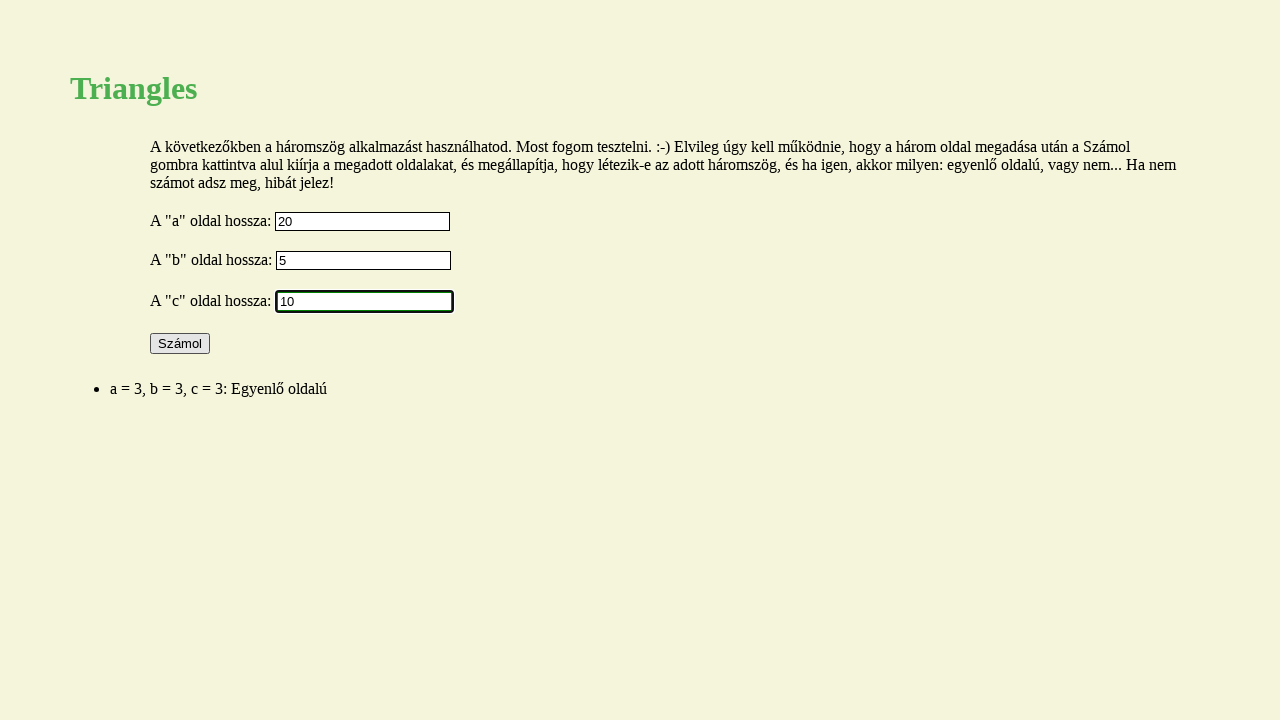

Clicked calculate button for invalid triangle (20, 5, 10) at (180, 344) on #calculate-button
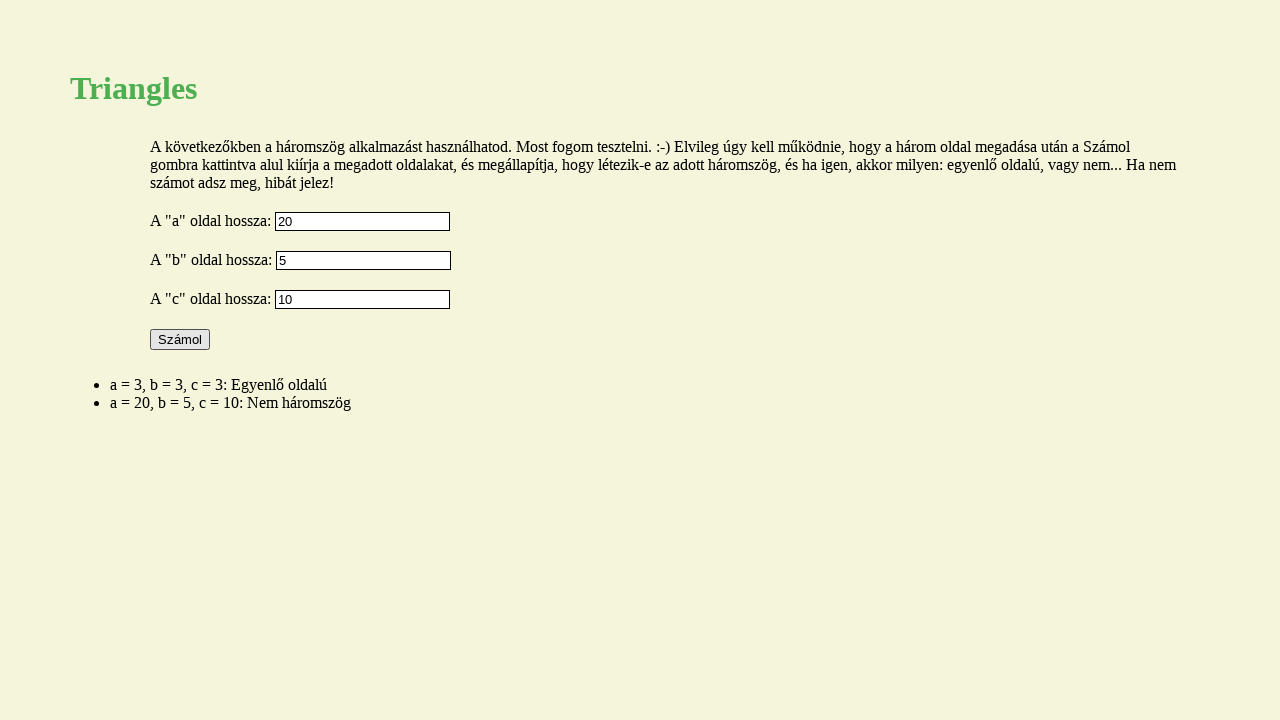

Retrieved last result: Invalid triangle test
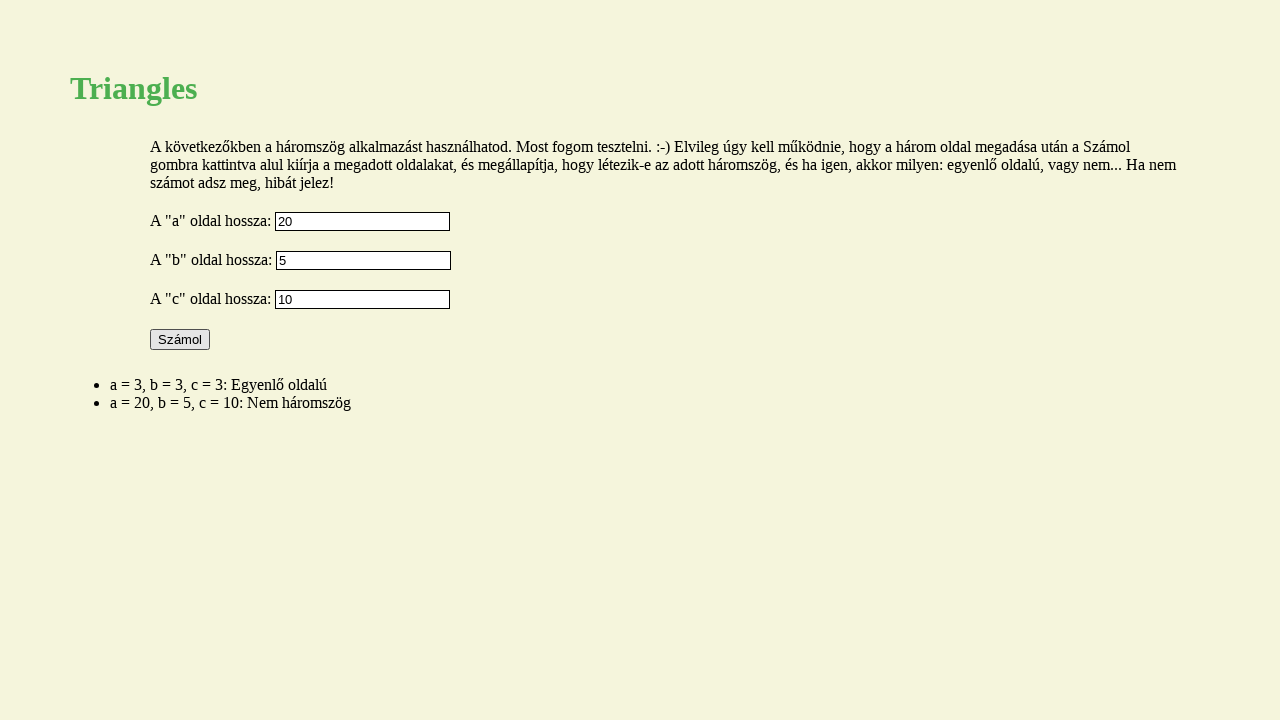

Assertion passed: Invalid triangle correctly classified
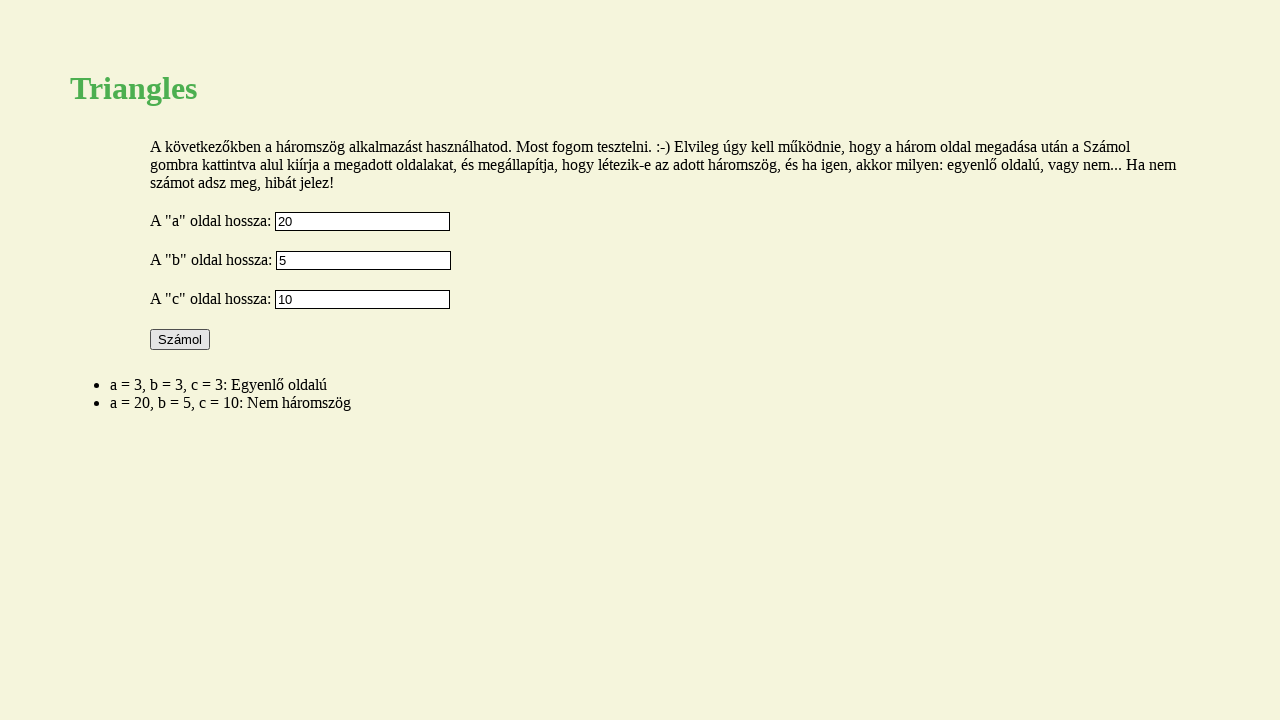

Cleared first side input on #a-input
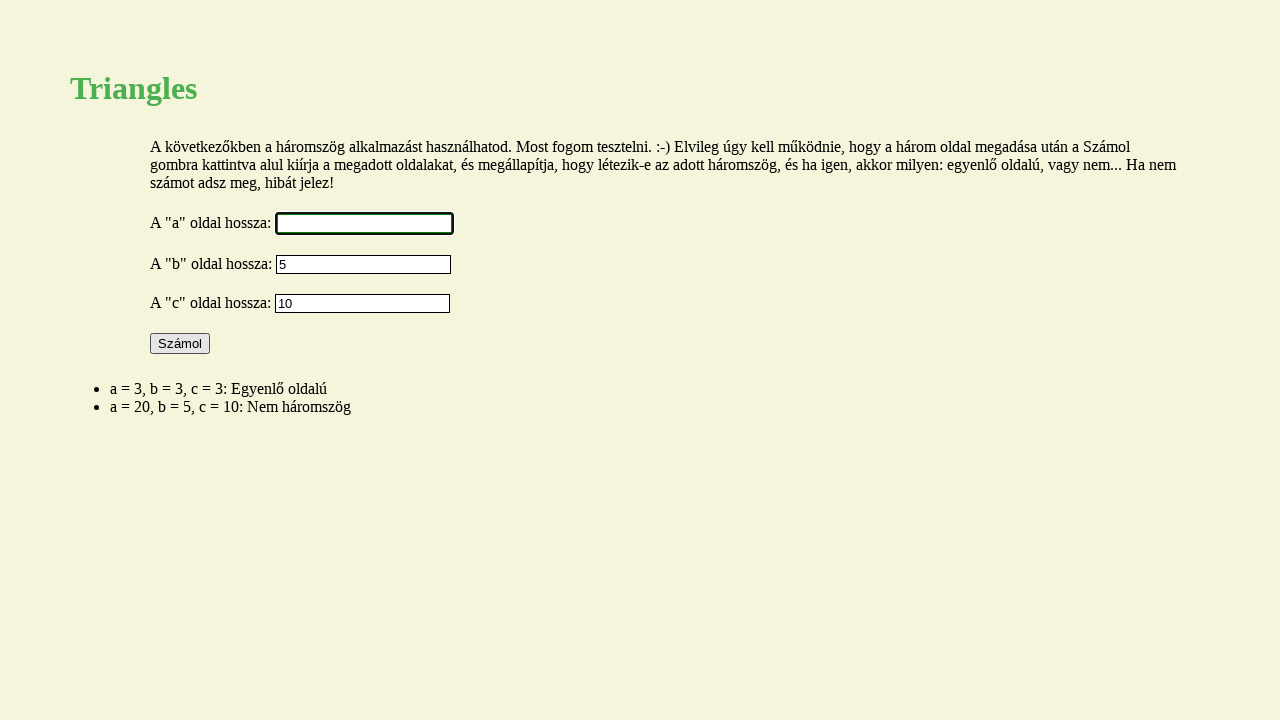

Cleared second side input on #b-input
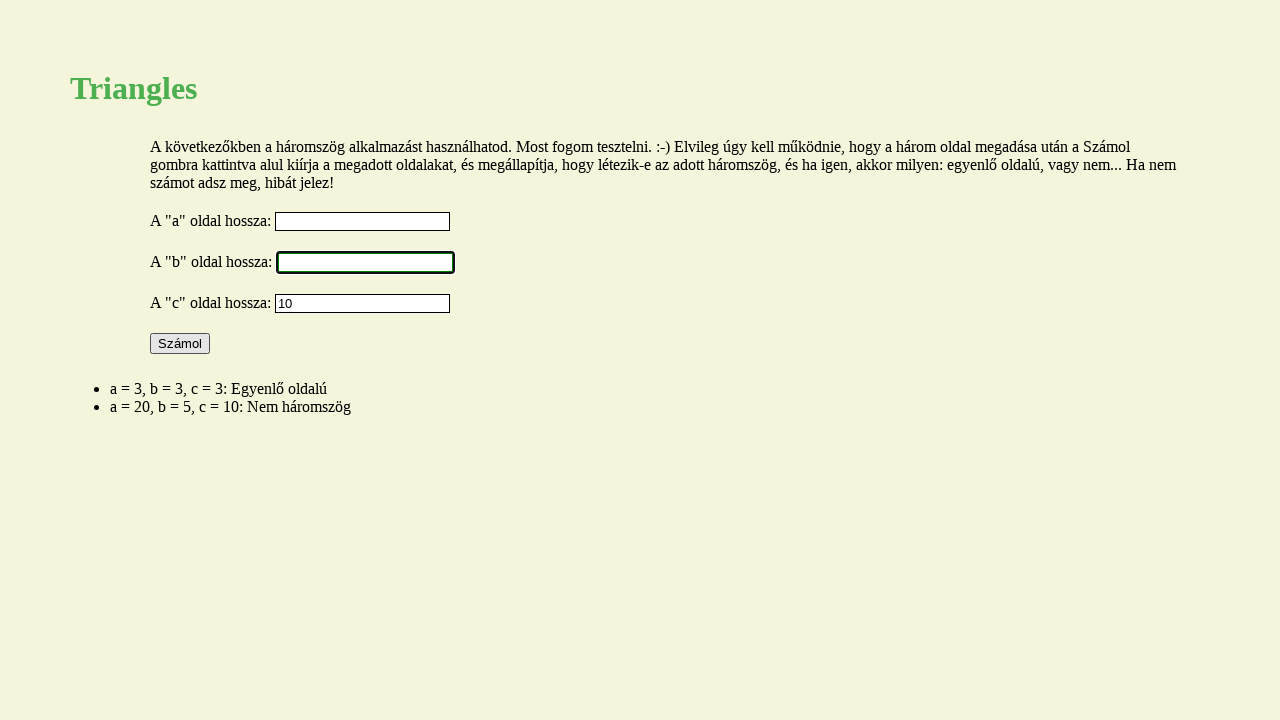

Cleared third side input on #c-input
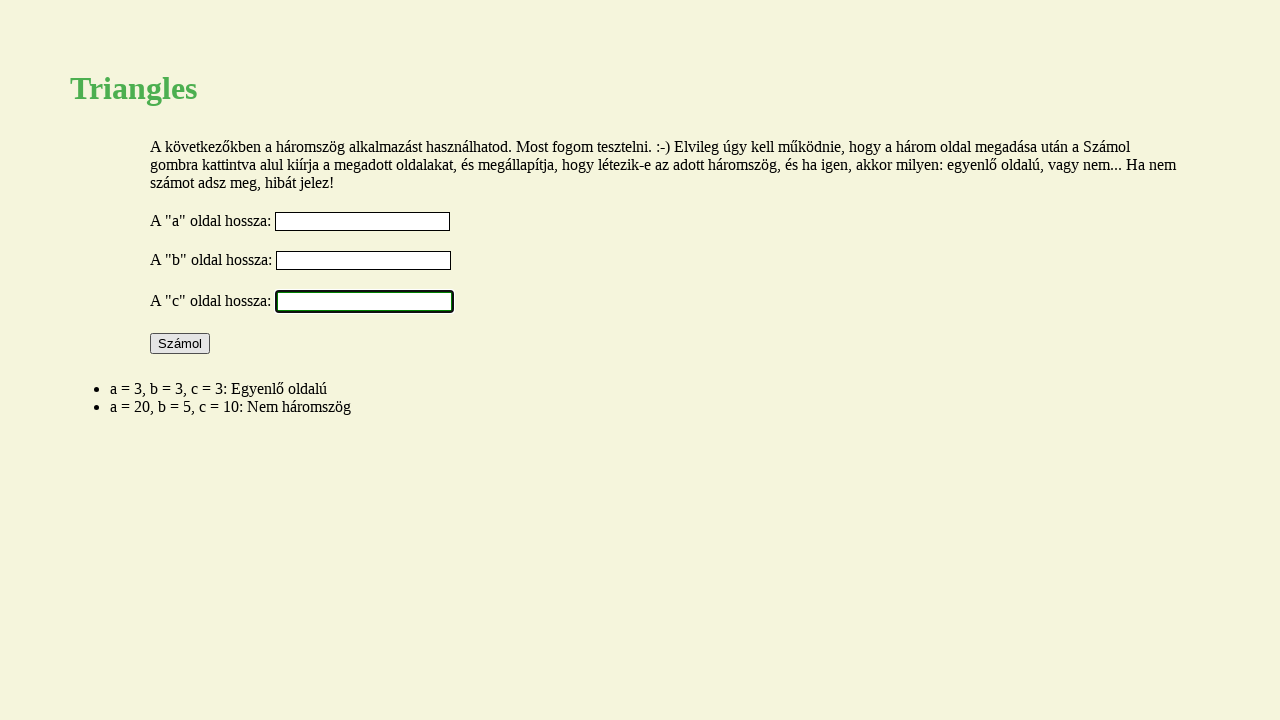

Filled first side input with 10 on #a-input
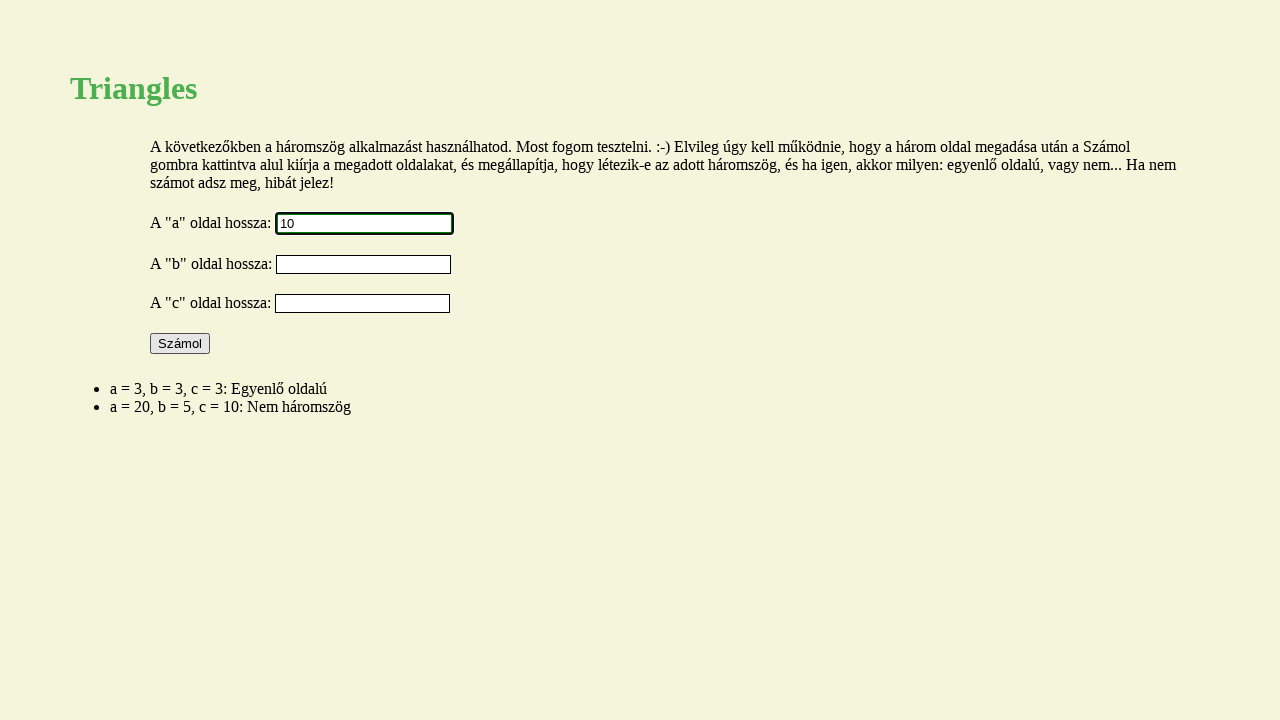

Filled second side input with -2 (negative value) on #b-input
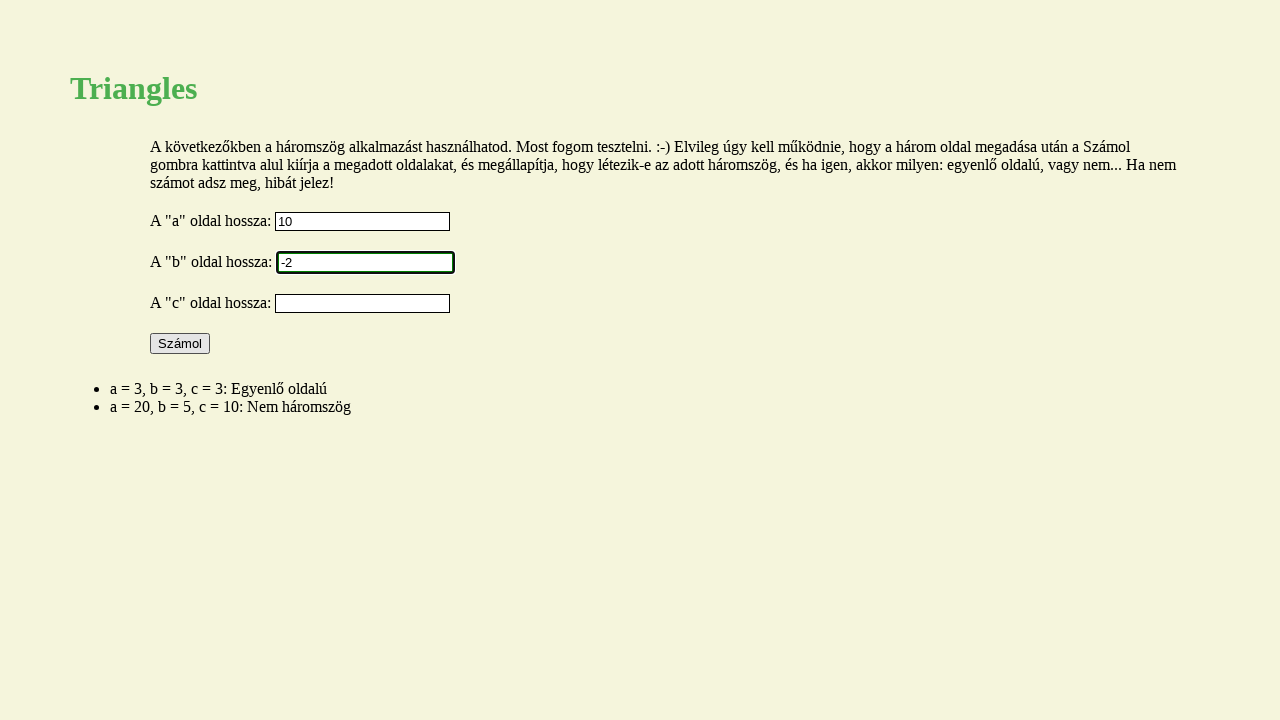

Filled third side input with 4 on #c-input
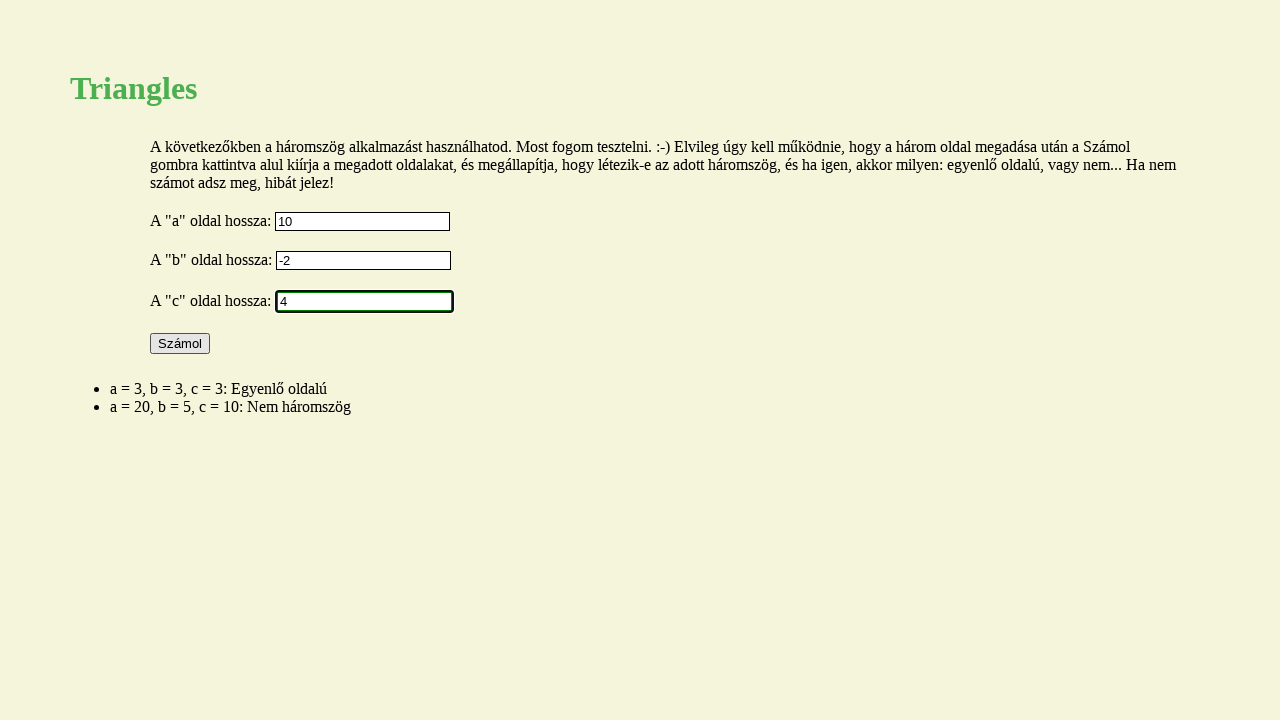

Clicked calculate button for negative value test (10, -2, 4) at (180, 344) on #calculate-button
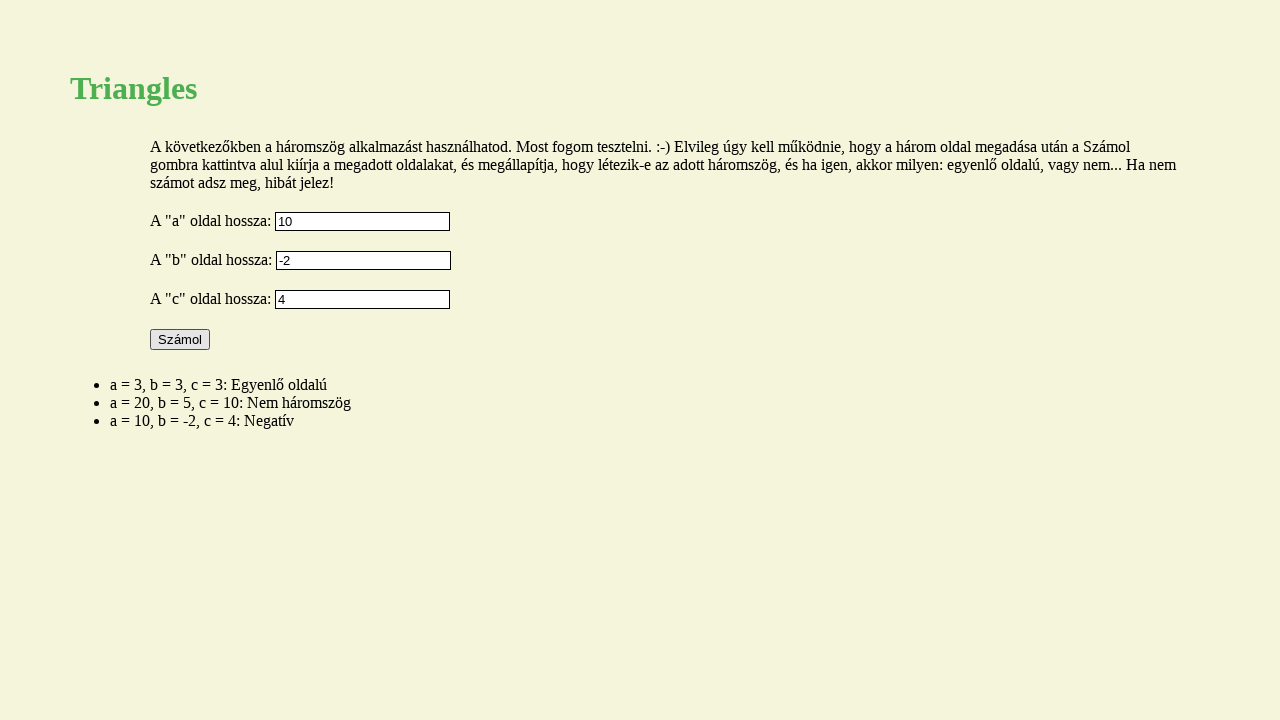

Retrieved last result: Negative value test
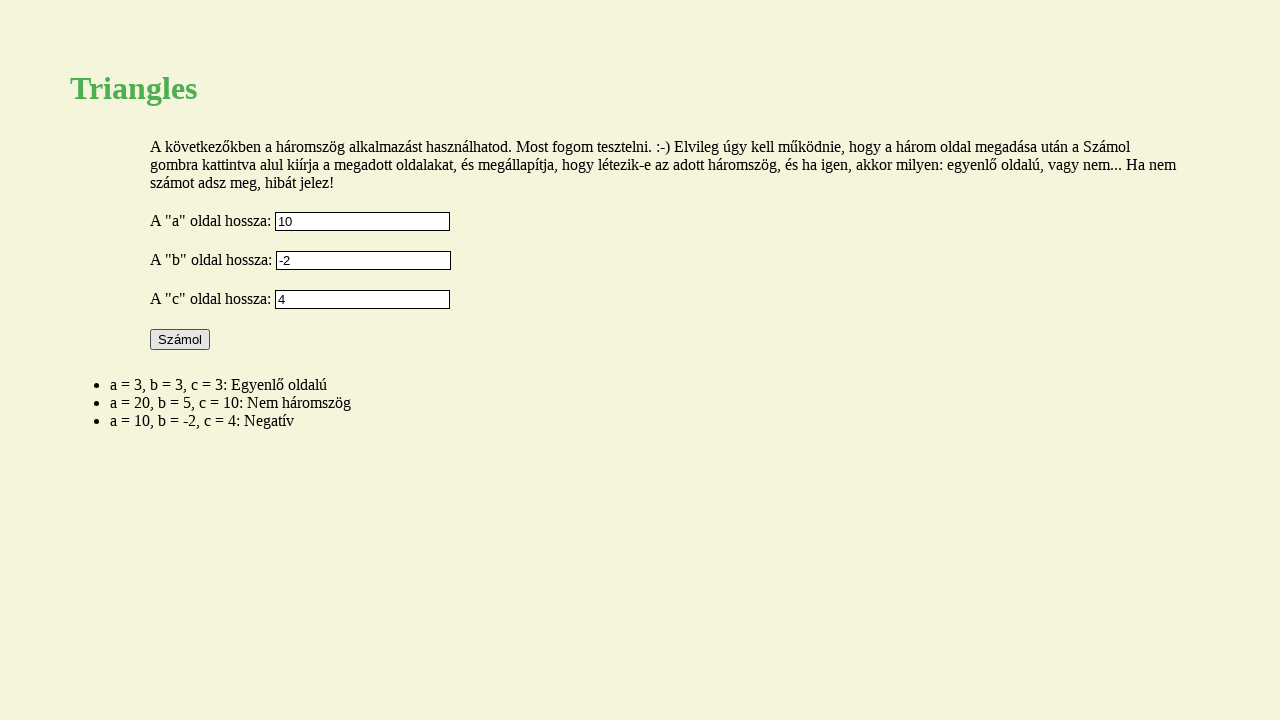

Assertion passed: Negative value correctly identified
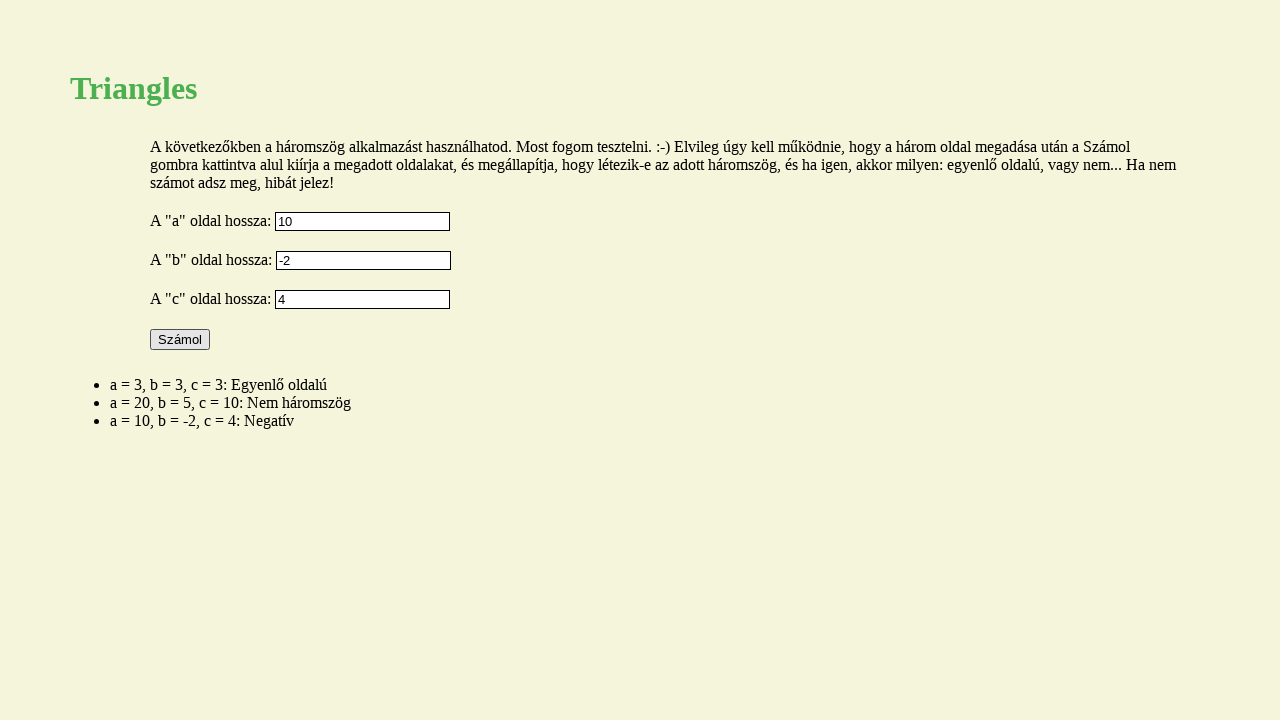

Cleared first side input on #a-input
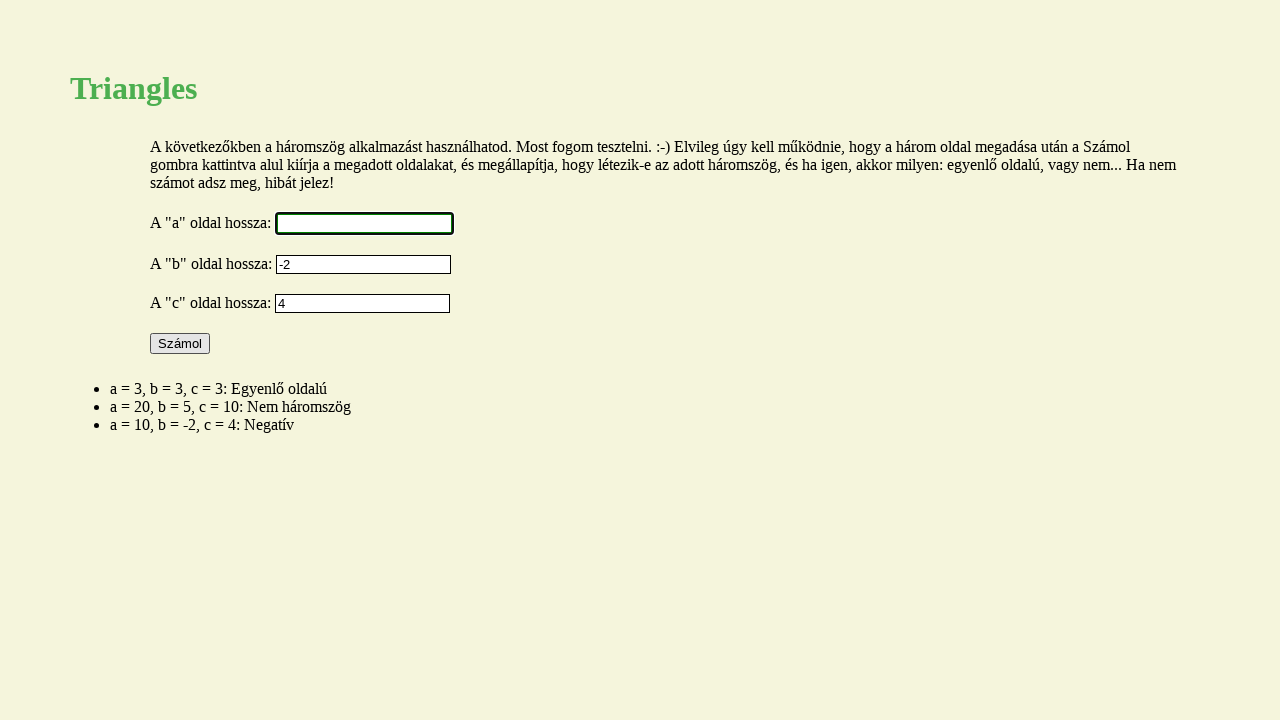

Cleared second side input on #b-input
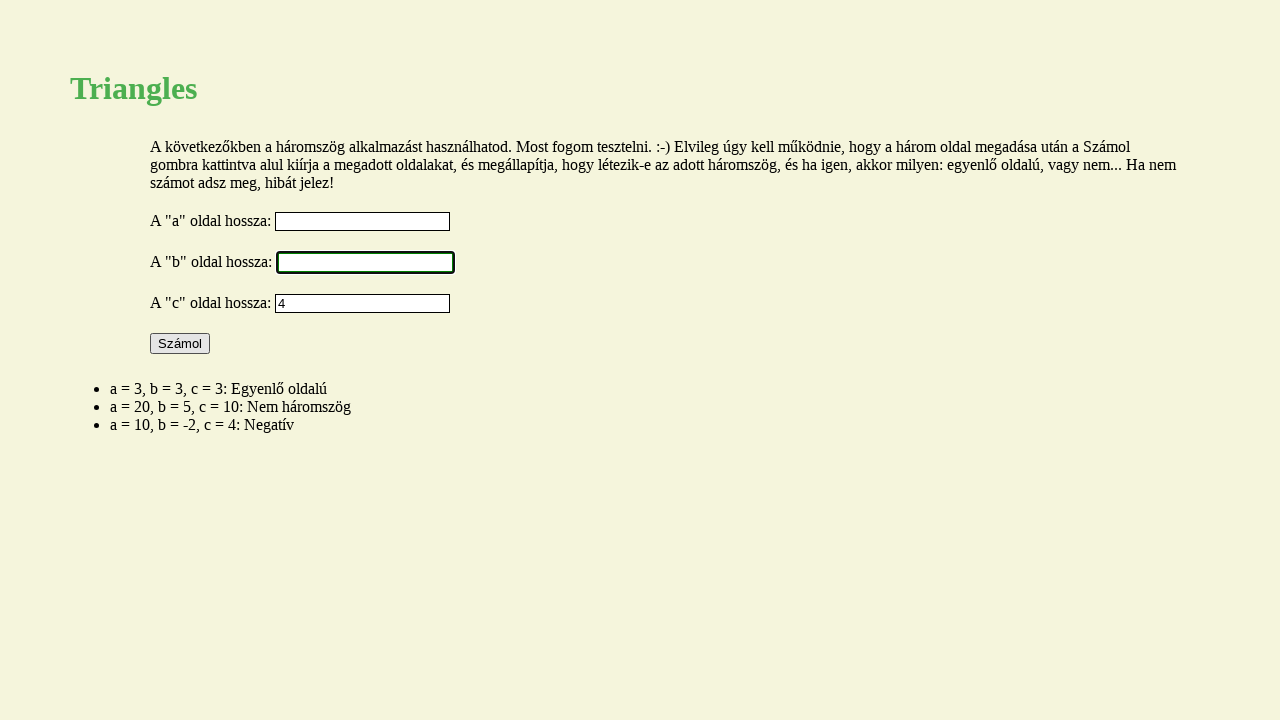

Cleared third side input on #c-input
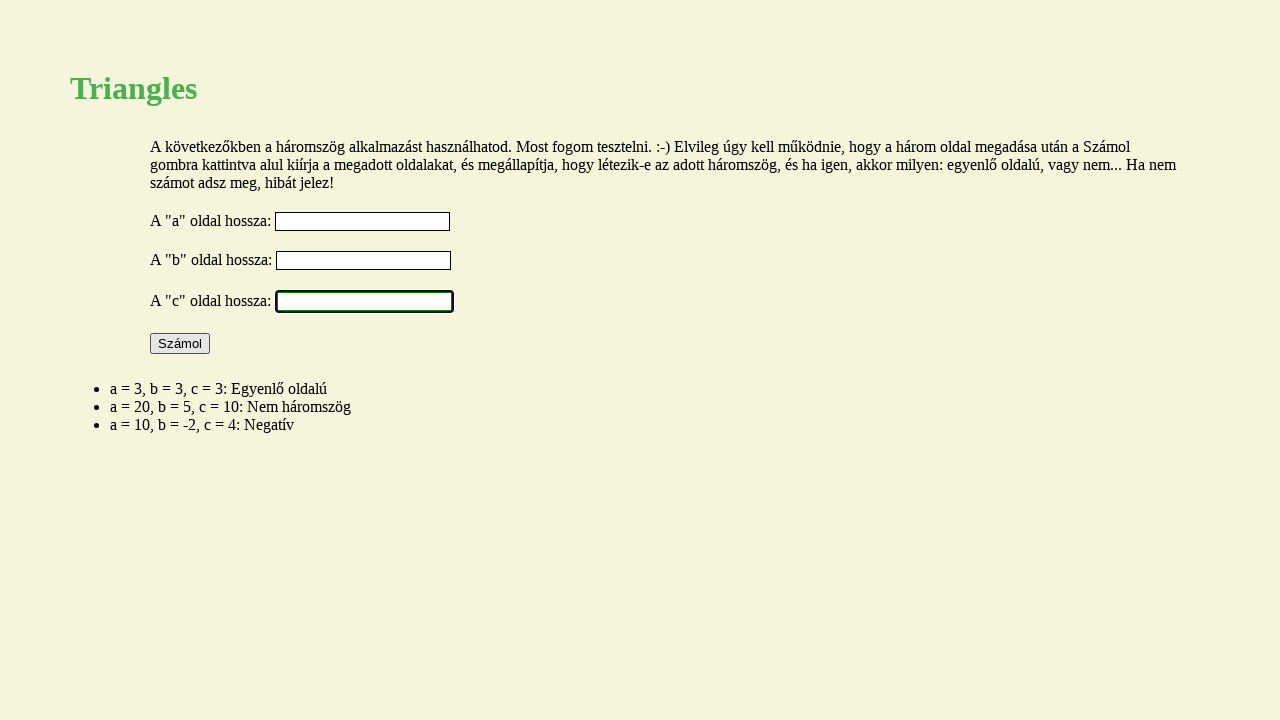

Filled first side input with 2 on #a-input
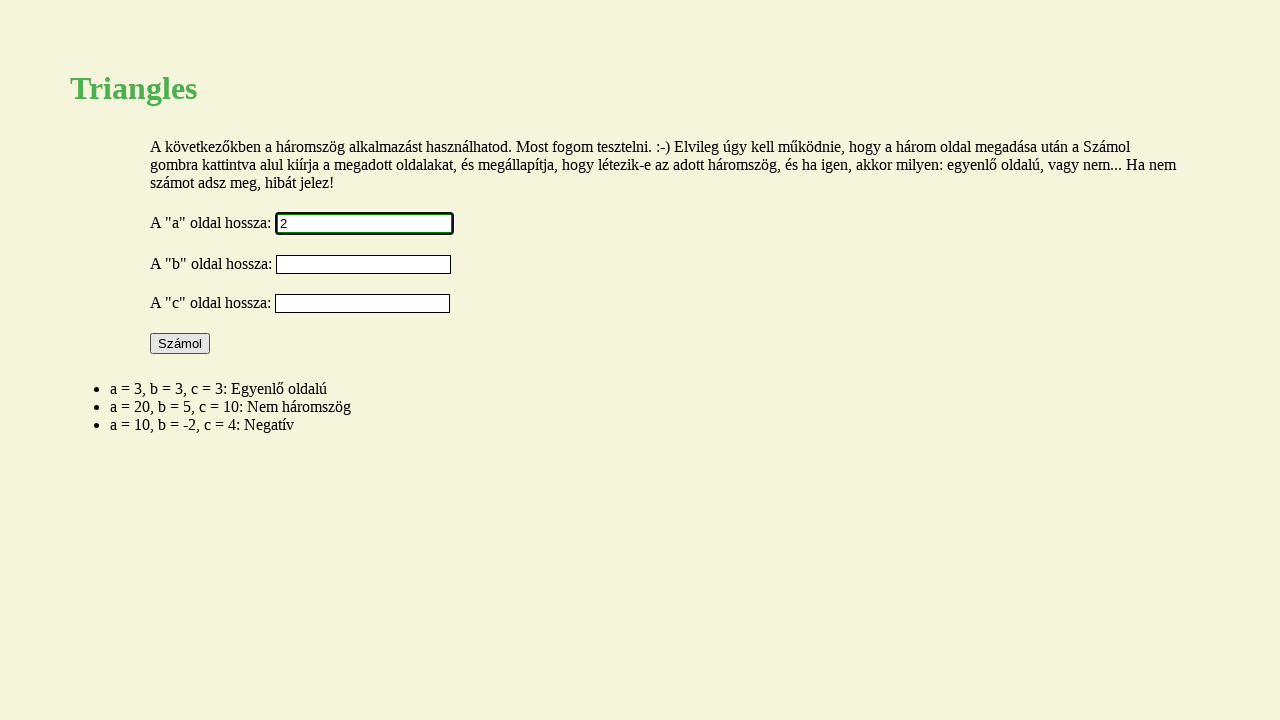

Filled second side input with 5 on #b-input
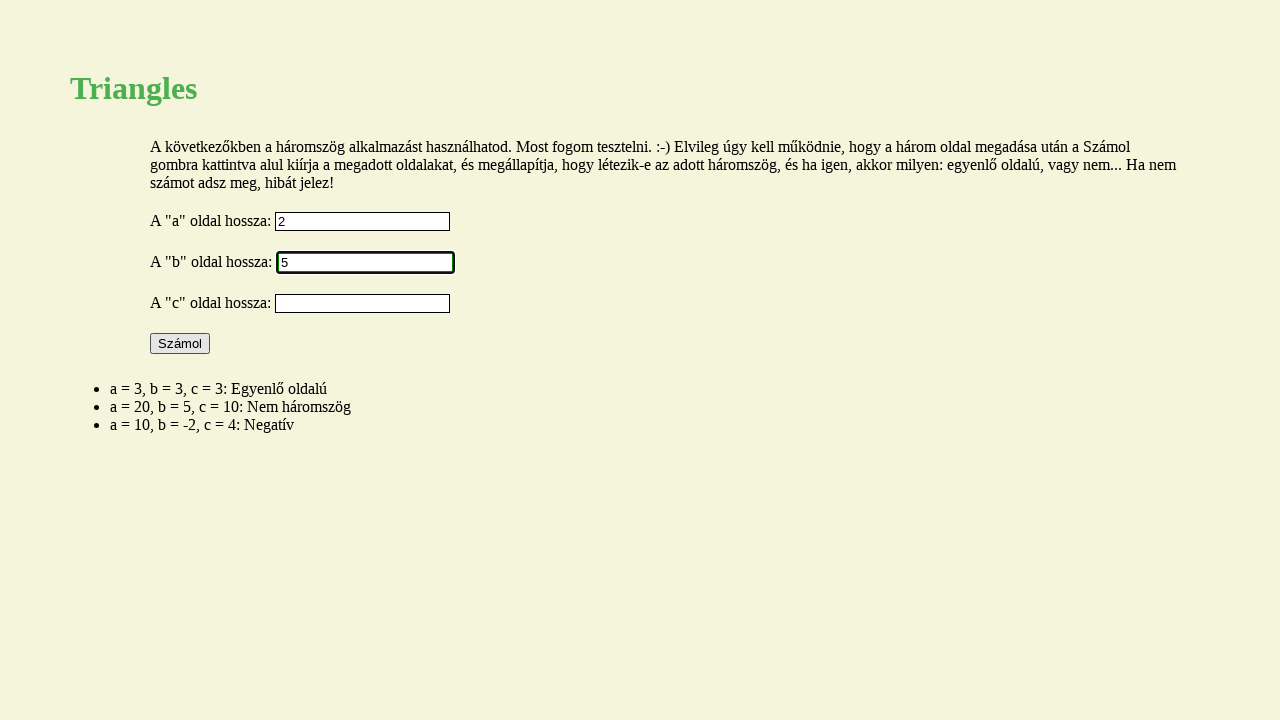

Filled third side input with 'q' (non-numeric value) on #c-input
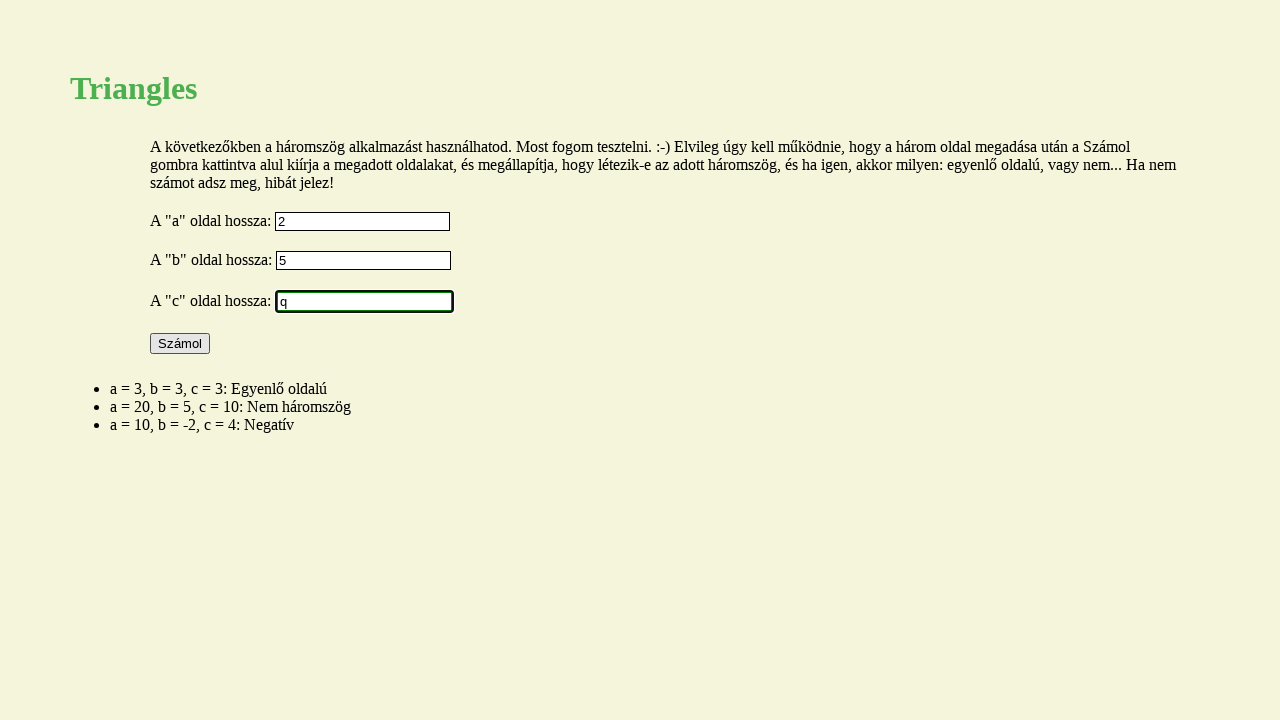

Clicked calculate button for non-numeric test (2, 5, q) at (180, 344) on #calculate-button
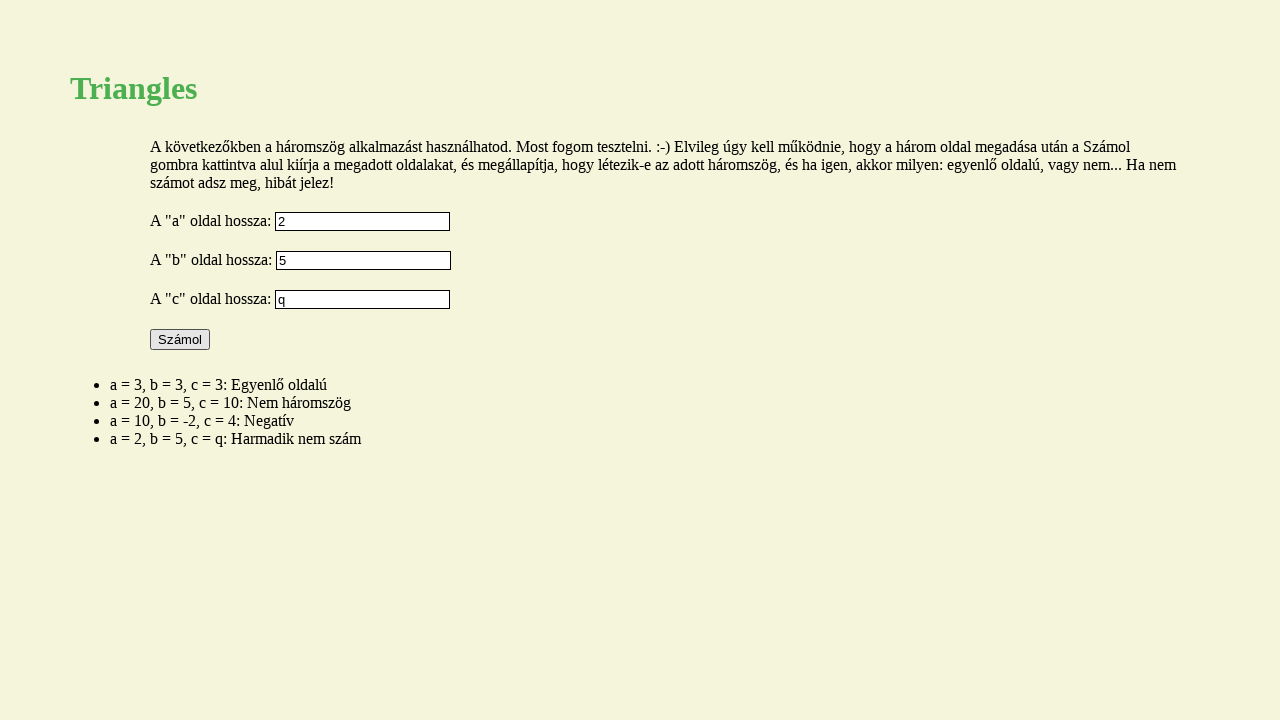

Retrieved last result: Non-numeric input test
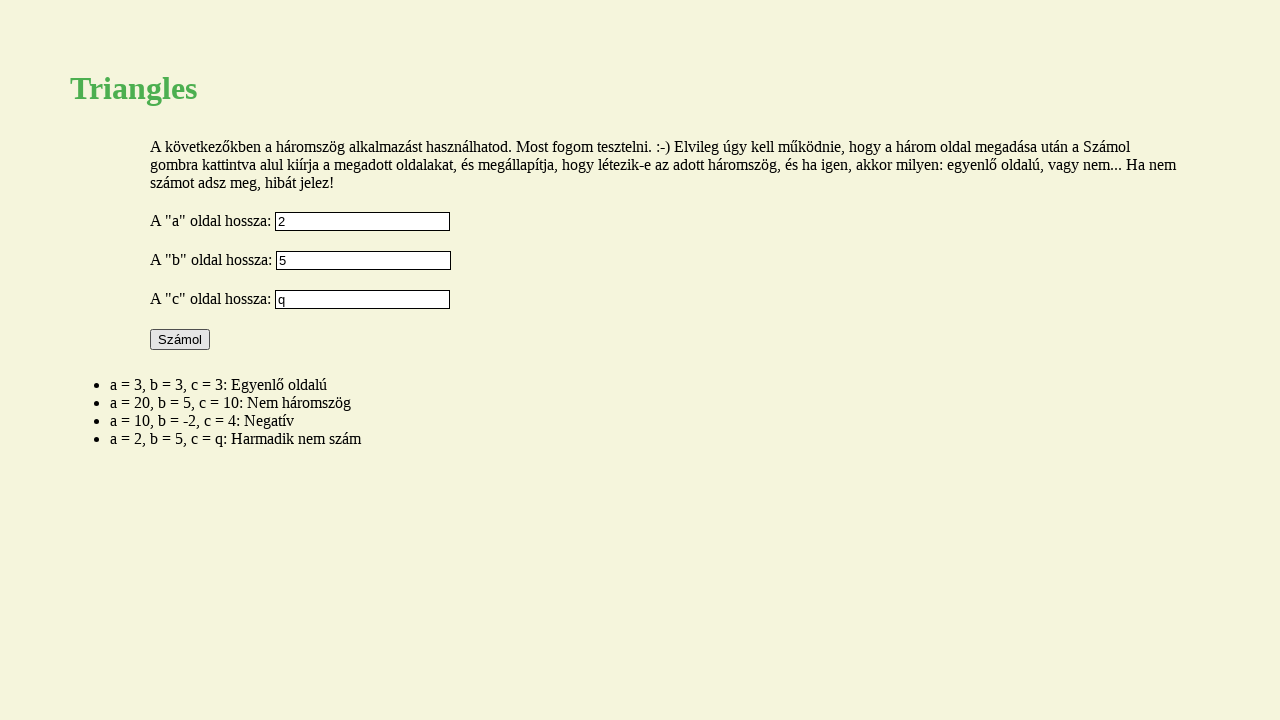

Assertion passed: Non-numeric input correctly identified
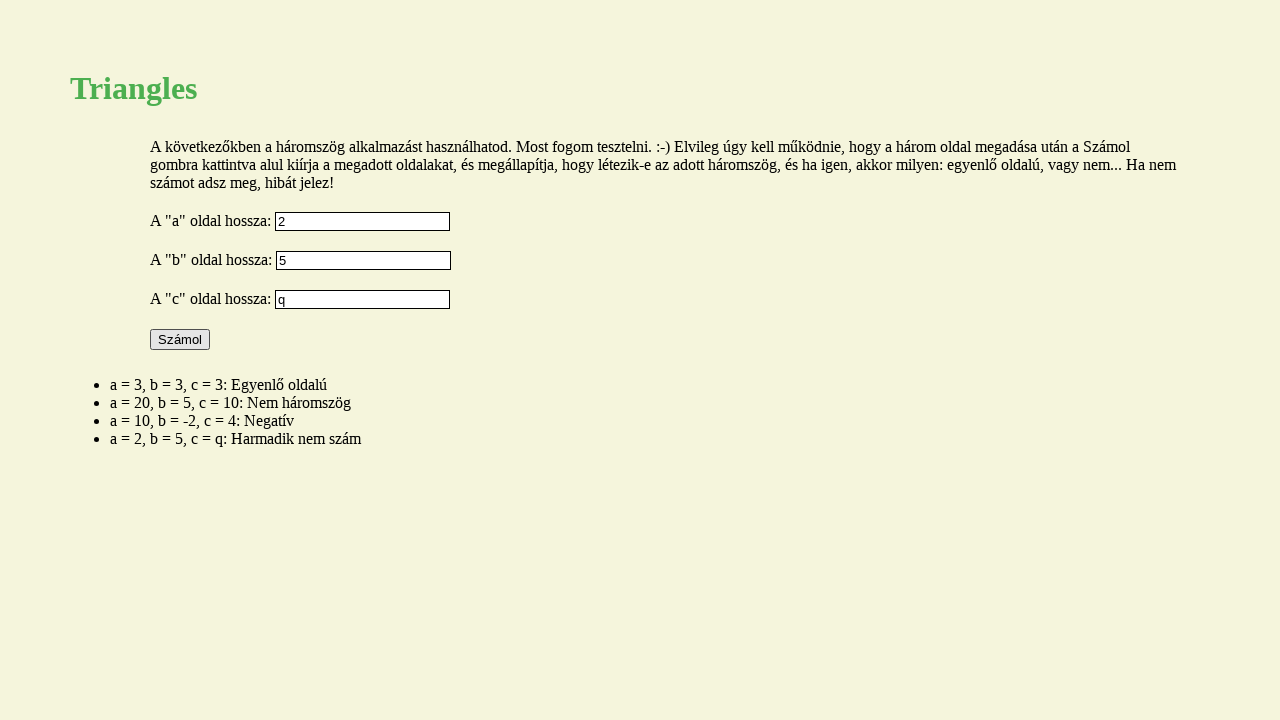

Cleared first side input on #a-input
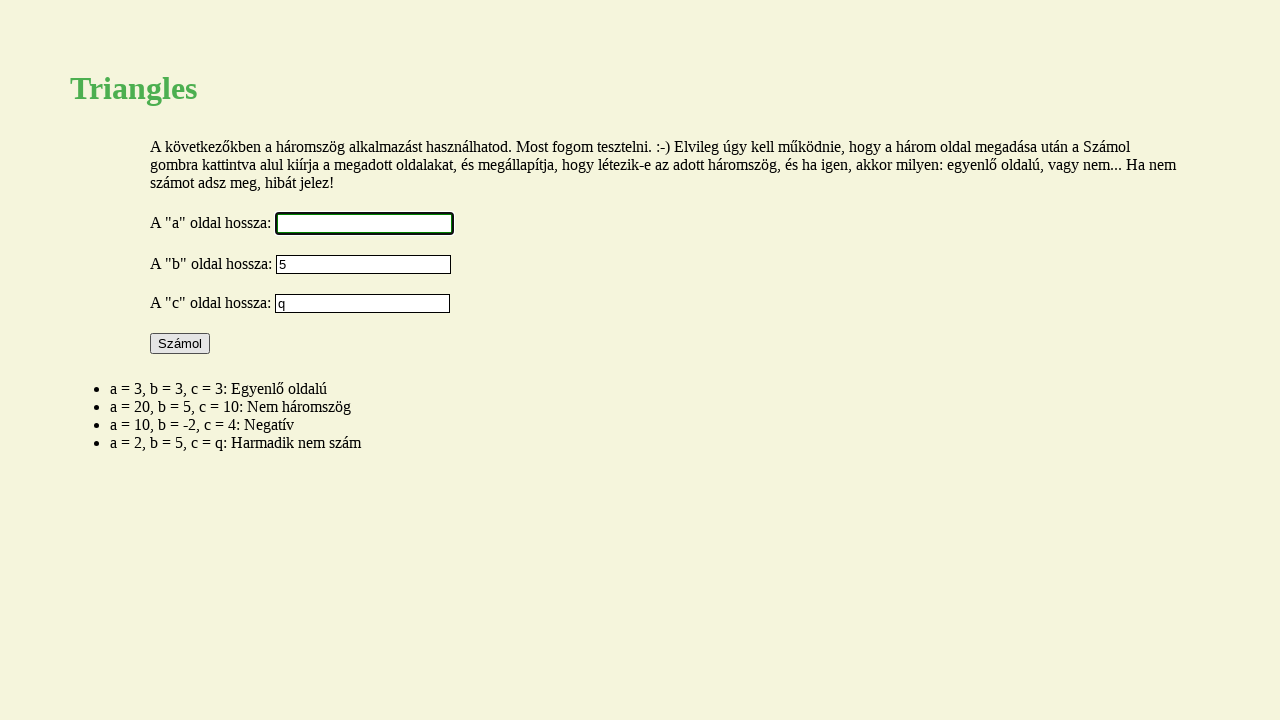

Cleared second side input on #b-input
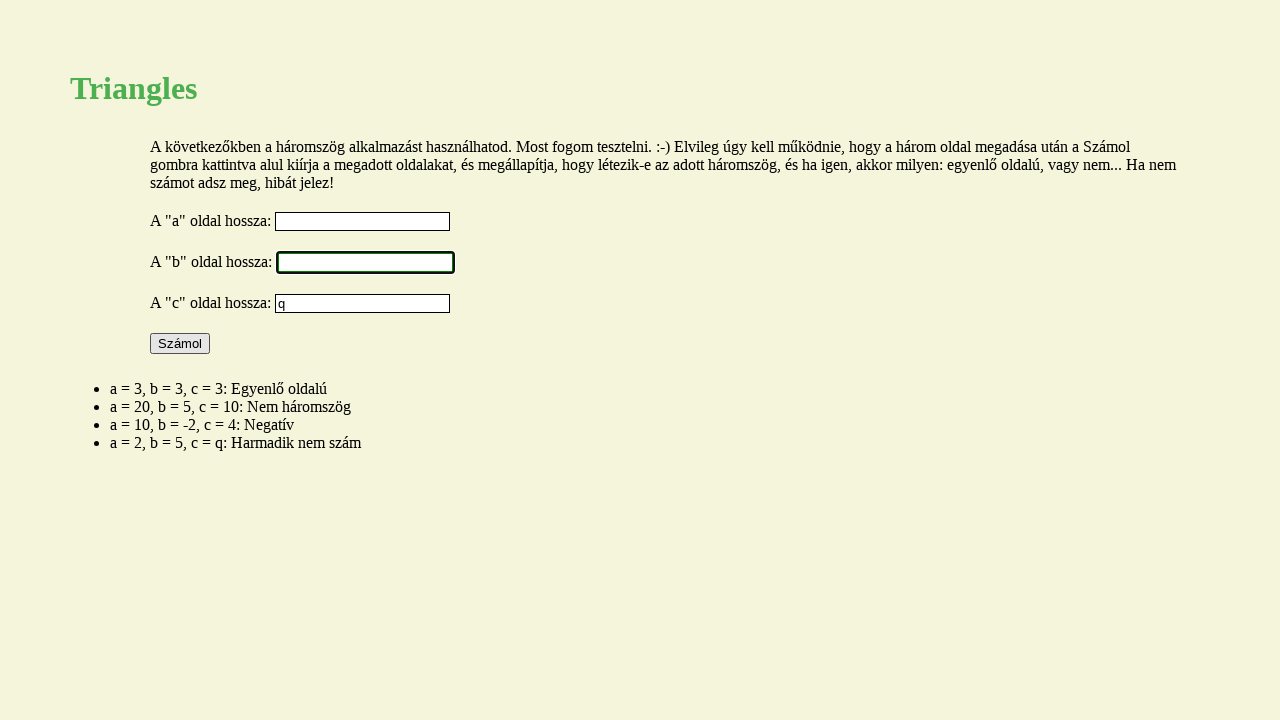

Cleared third side input on #c-input
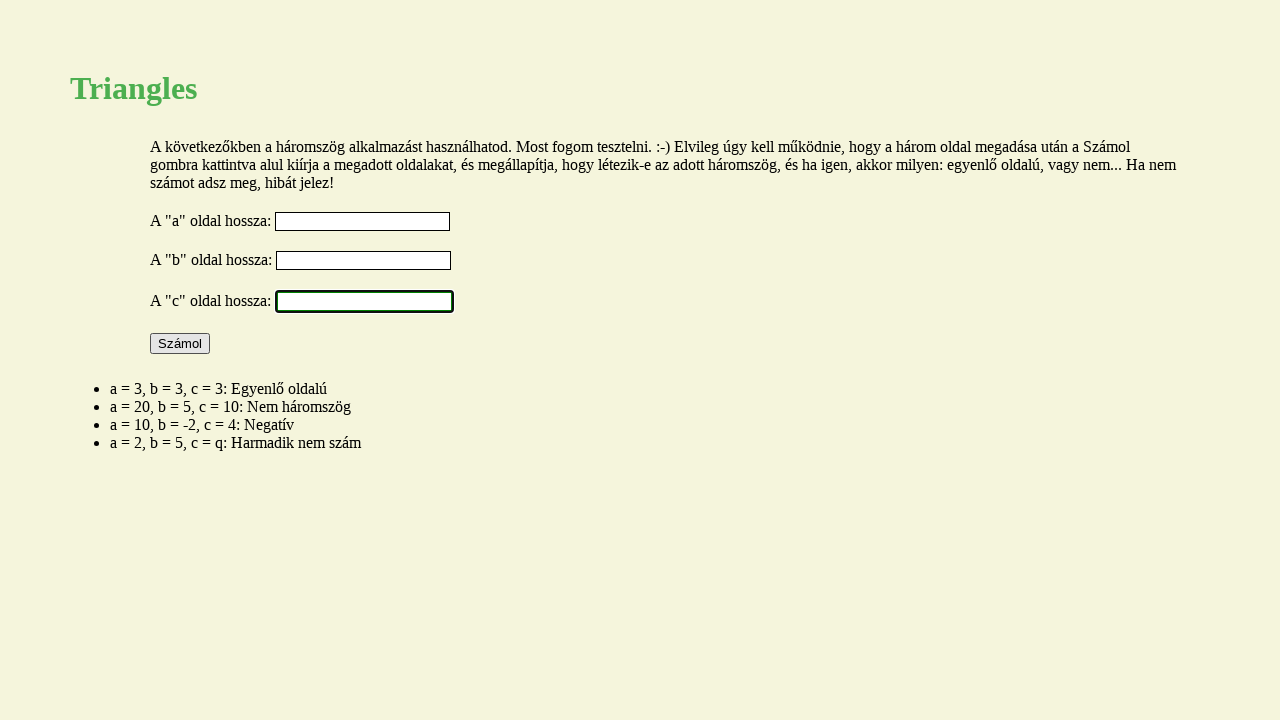

Filled first side input with 10 on #a-input
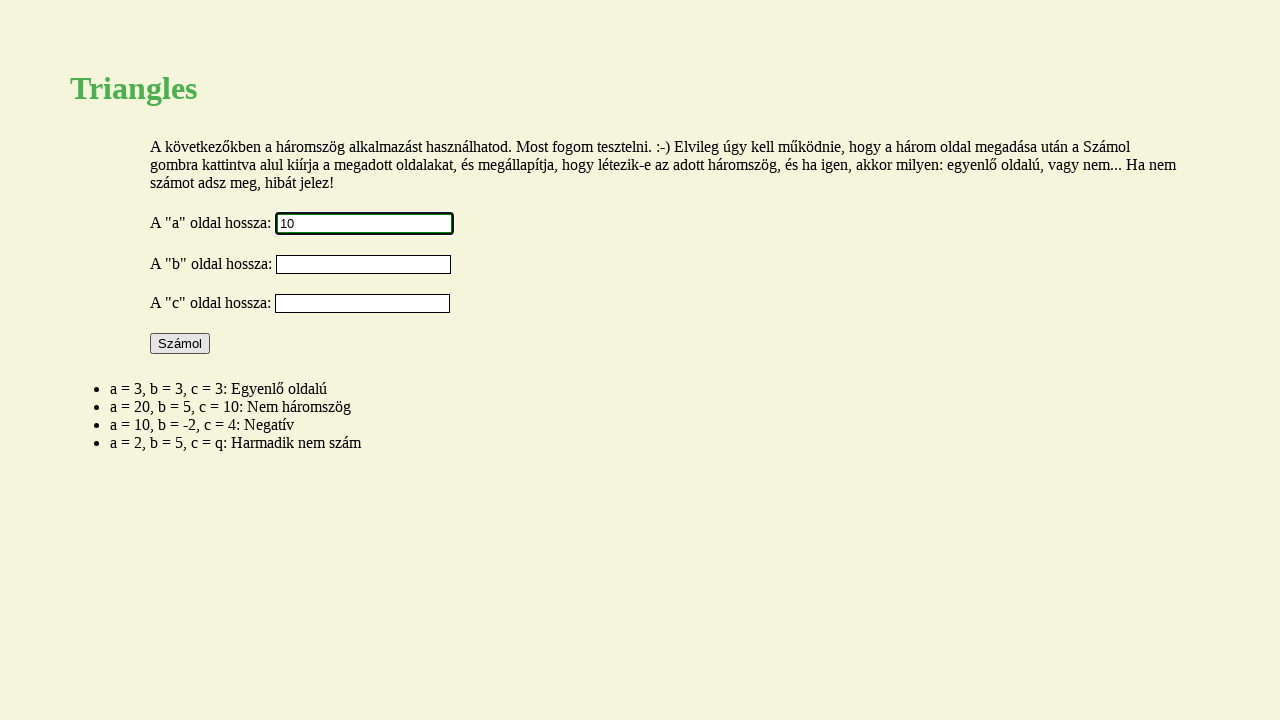

Filled second side input with 5 on #b-input
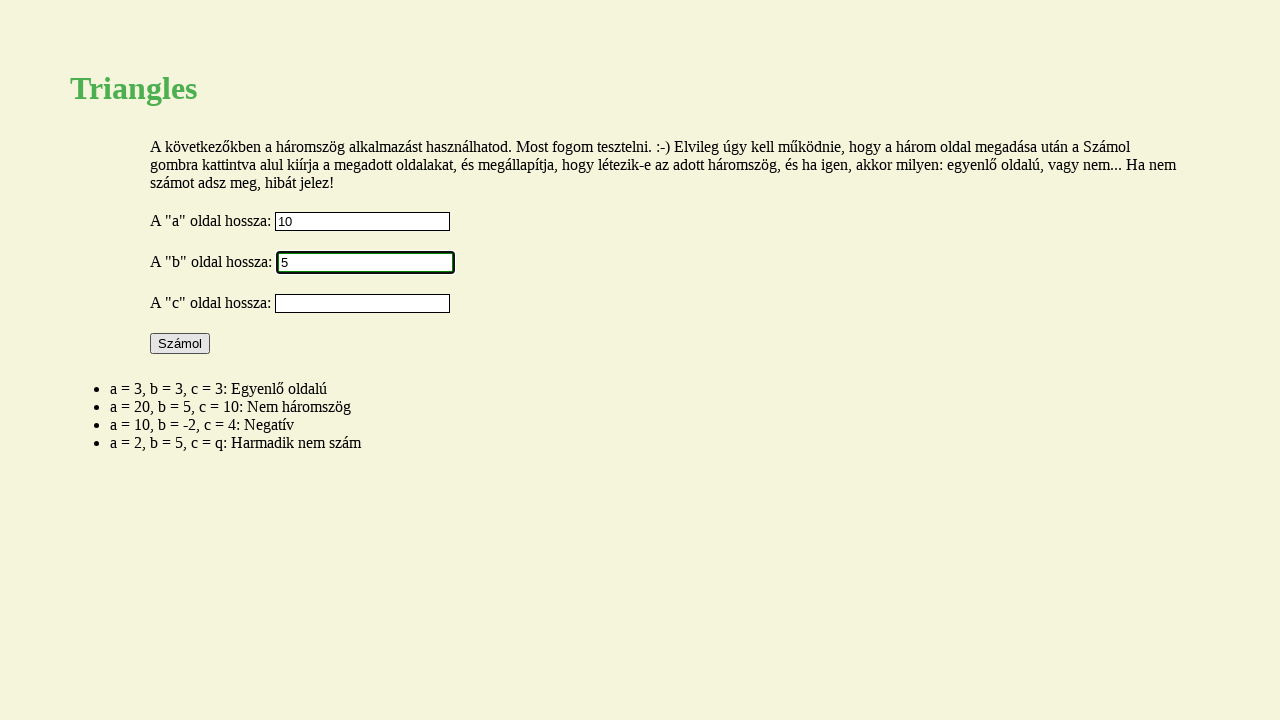

Filled third side input with 10 on #c-input
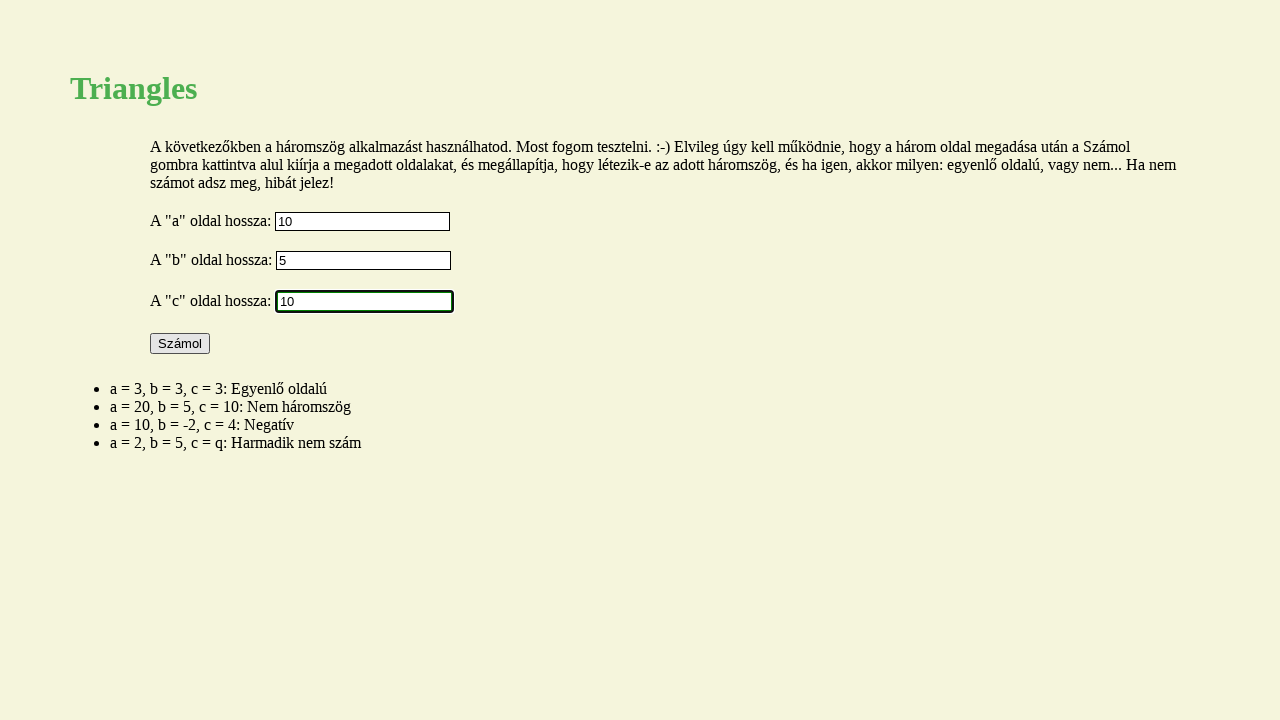

Clicked calculate button for isosceles triangle (10, 5, 10) at (180, 344) on #calculate-button
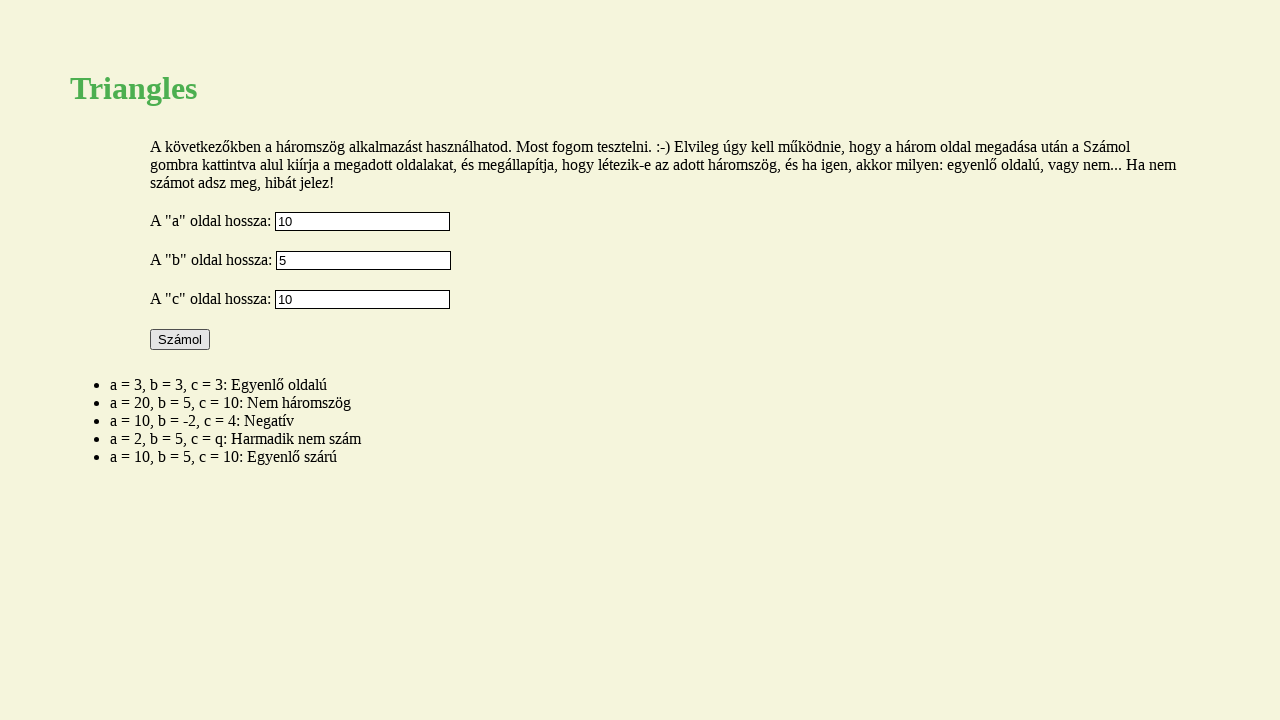

Retrieved last result: Isosceles triangle test
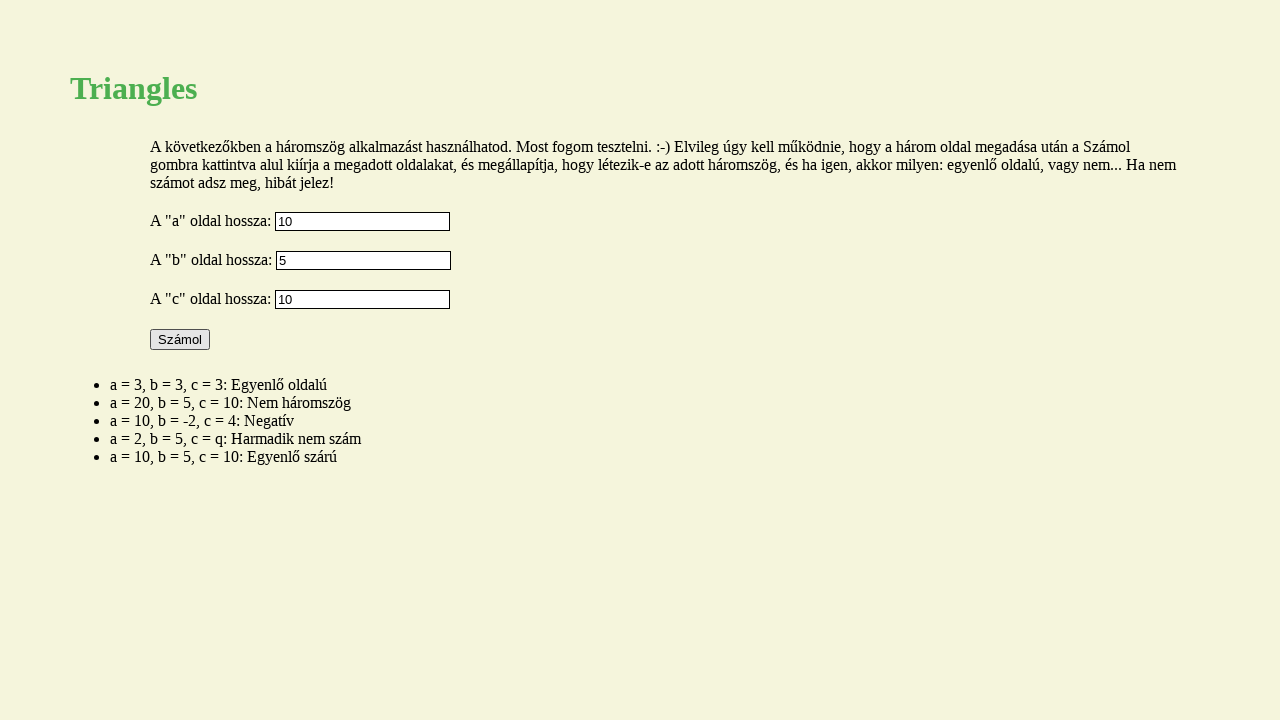

Assertion passed: Isosceles triangle correctly classified
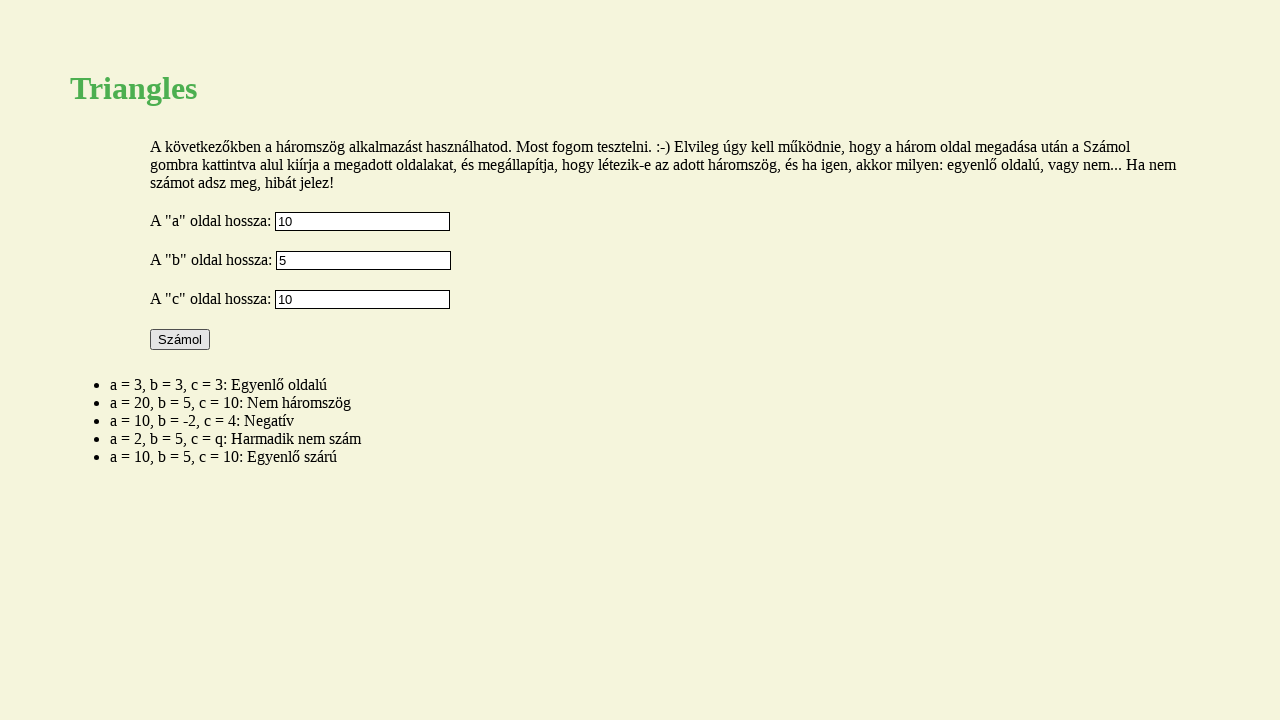

Cleared first side input on #a-input
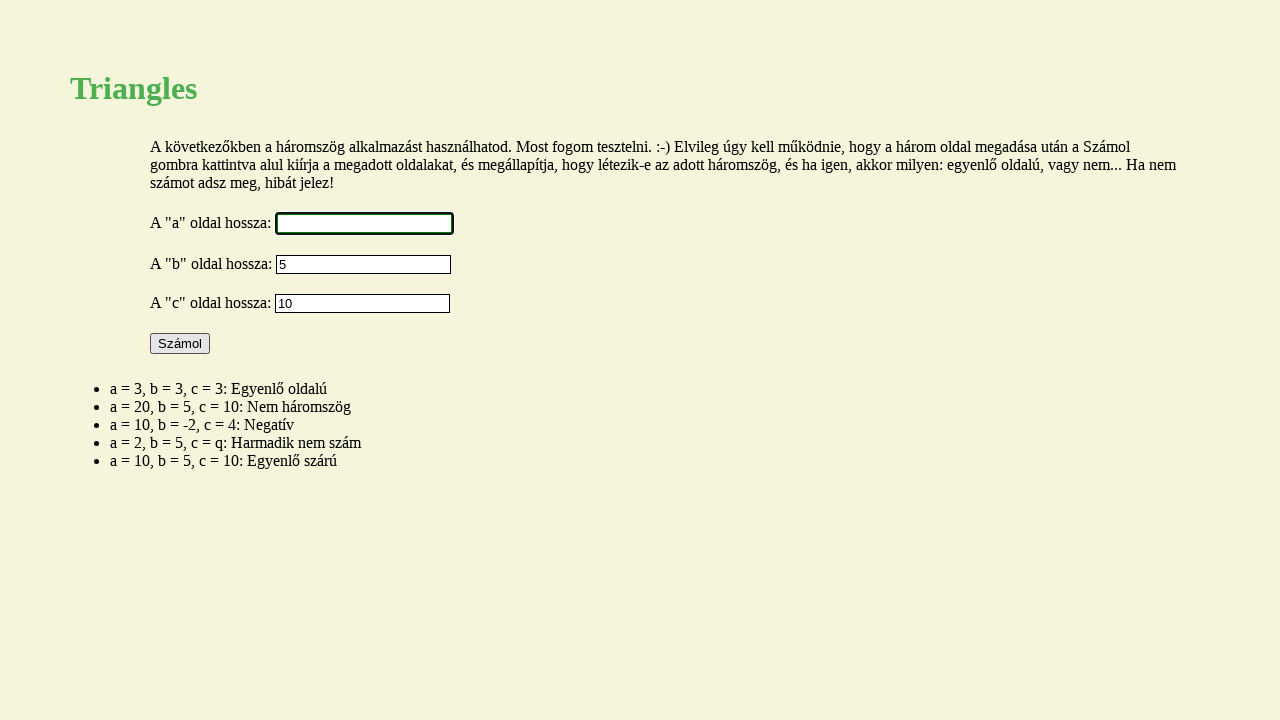

Cleared second side input on #b-input
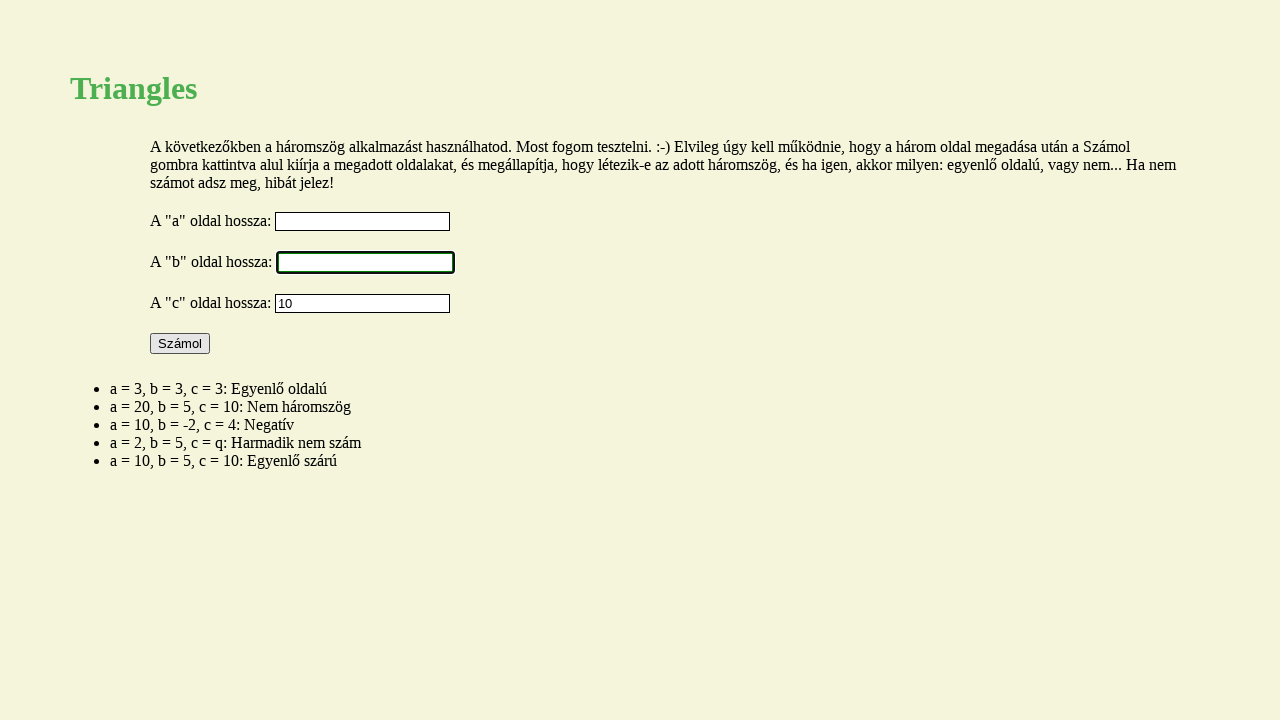

Cleared third side input on #c-input
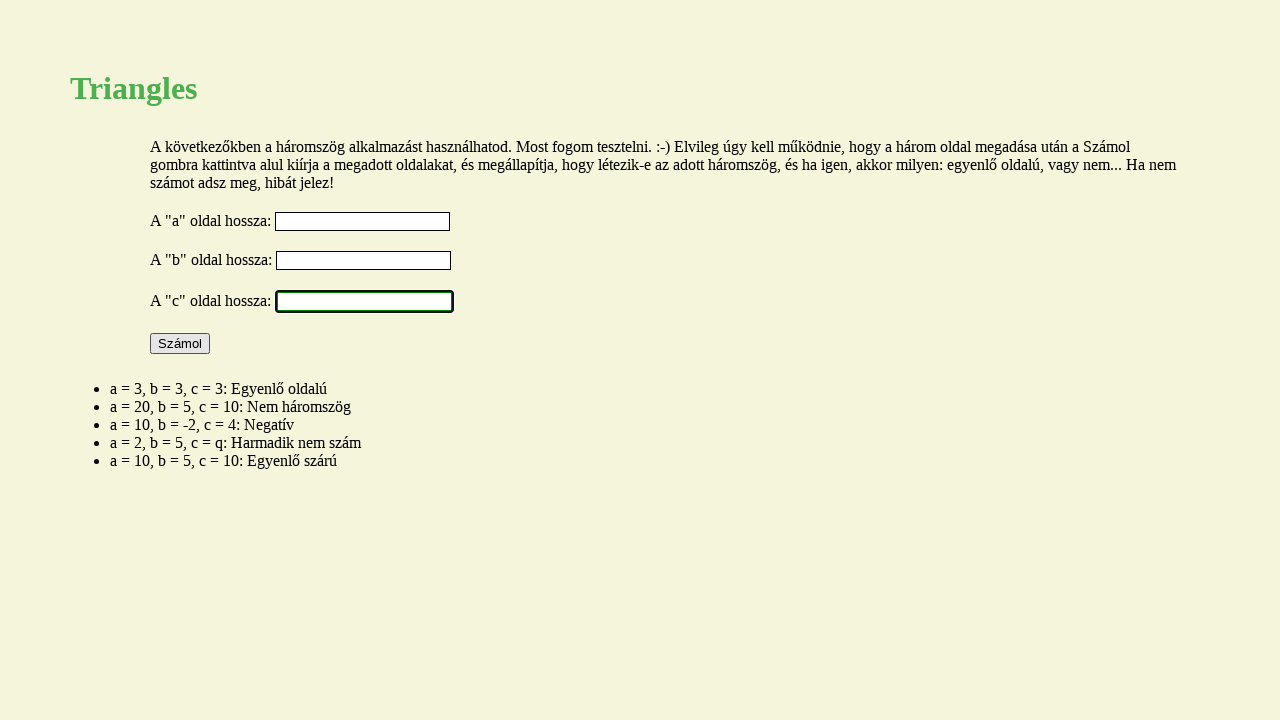

Filled first side input with 10 on #a-input
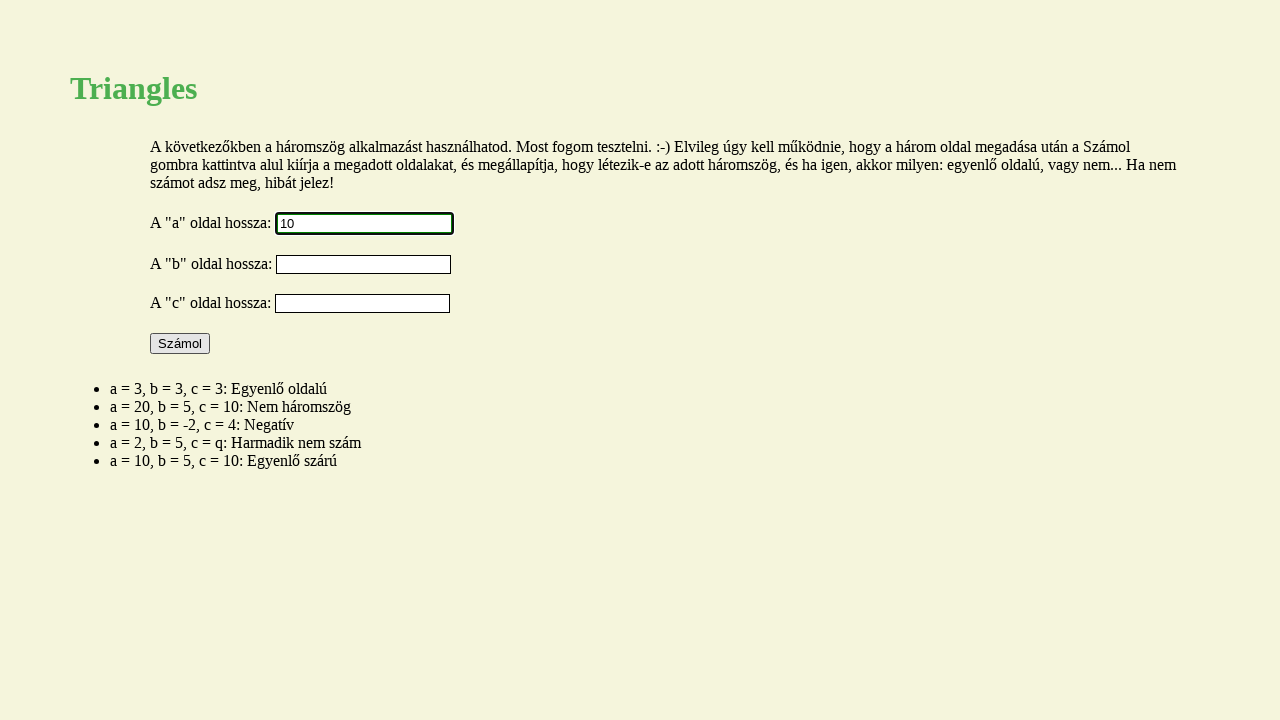

Filled second side input with 5 on #b-input
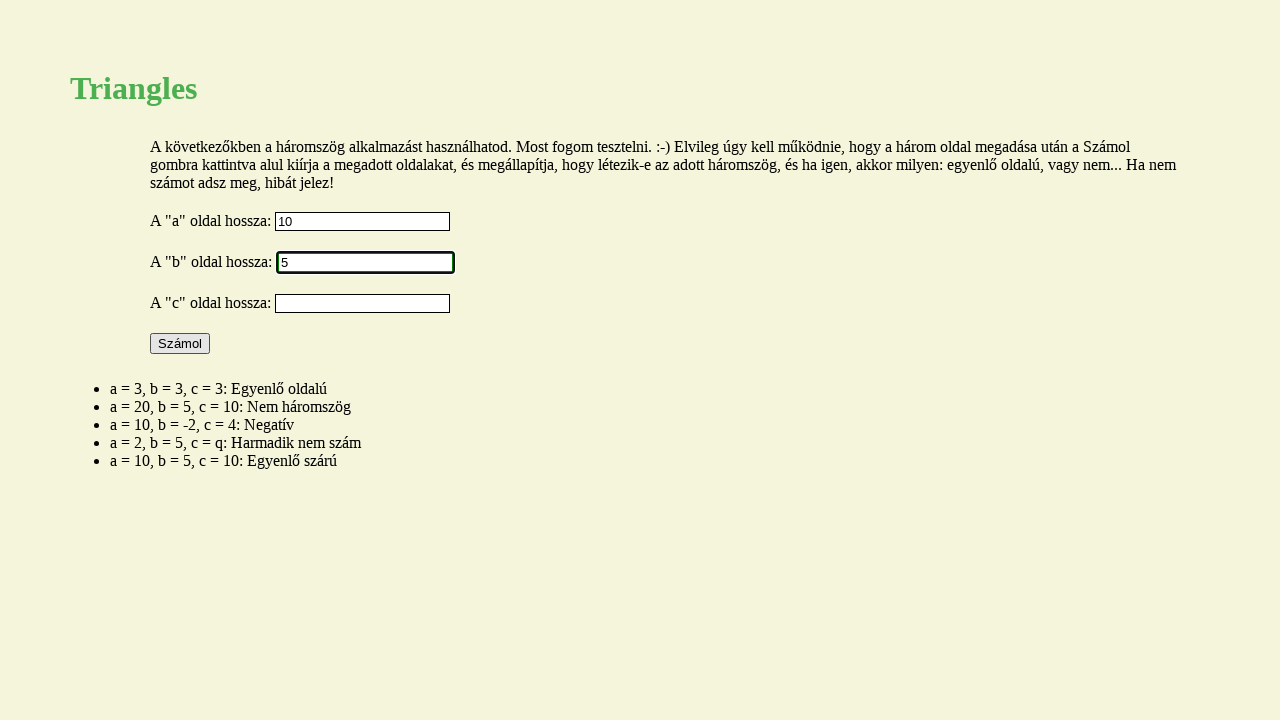

Filled third side input with 8 on #c-input
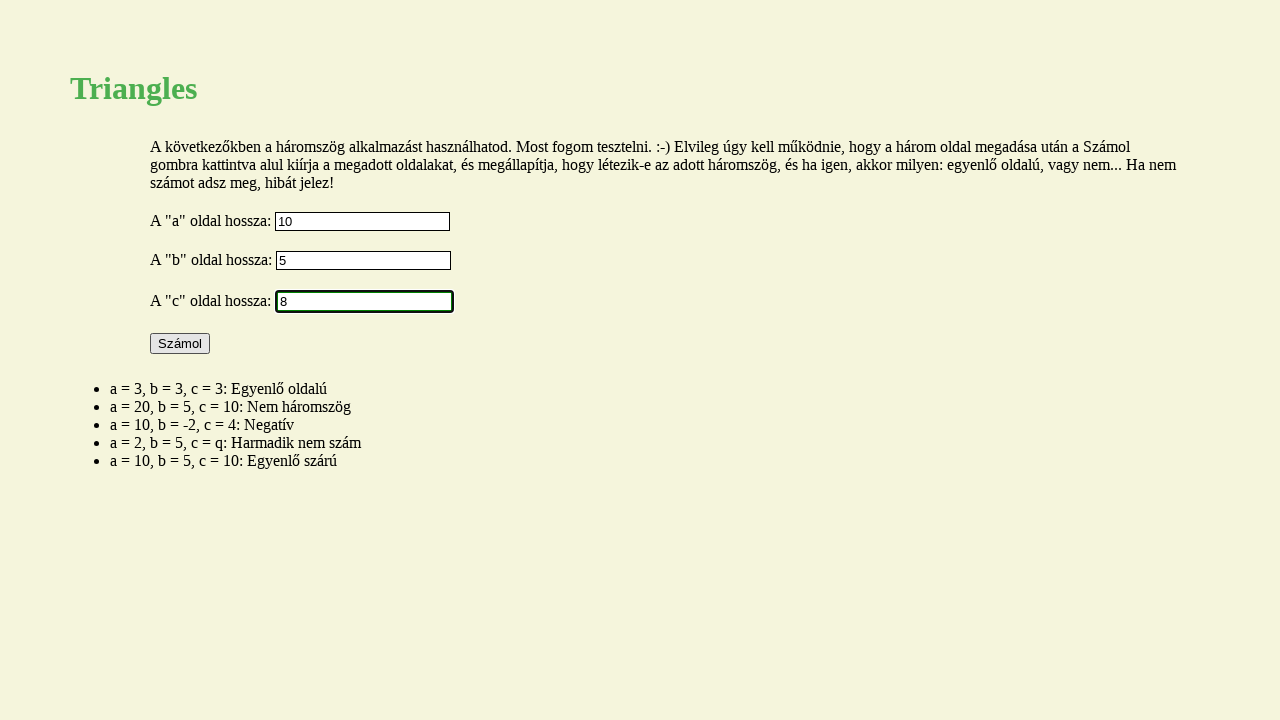

Clicked calculate button for general triangle (10, 5, 8) at (180, 344) on #calculate-button
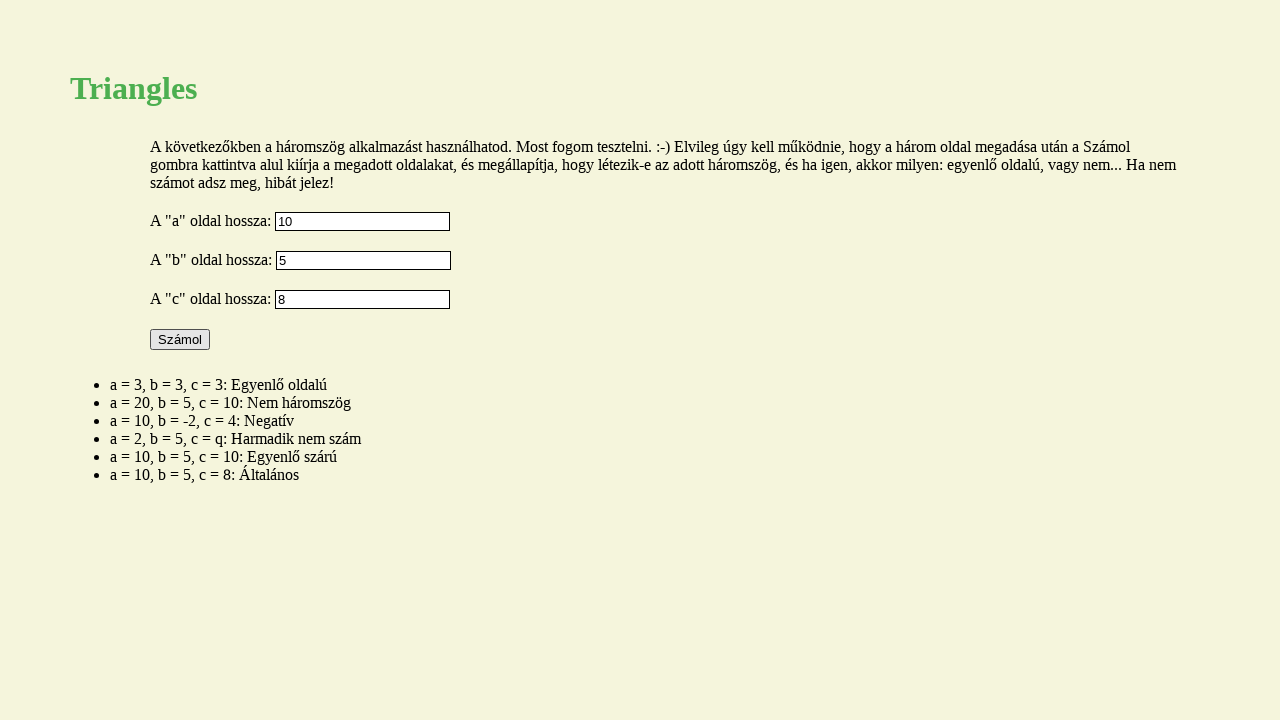

Retrieved last result: General triangle test
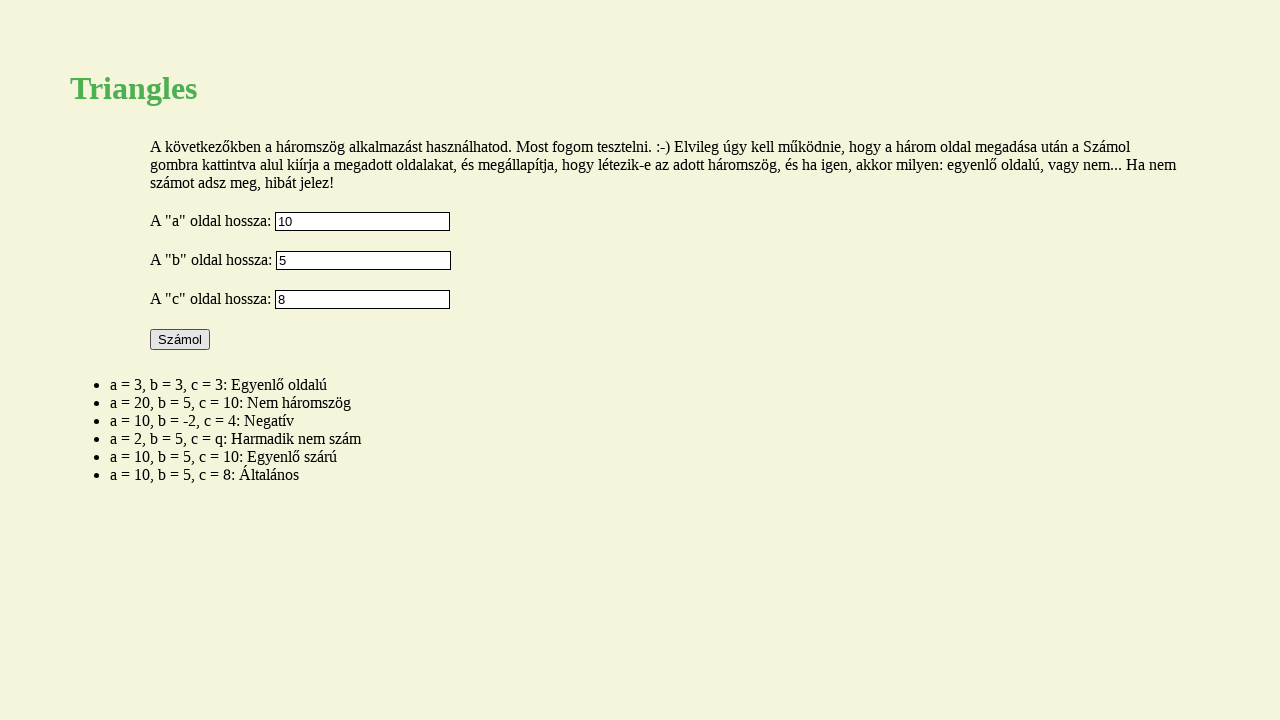

Assertion passed: General triangle correctly classified
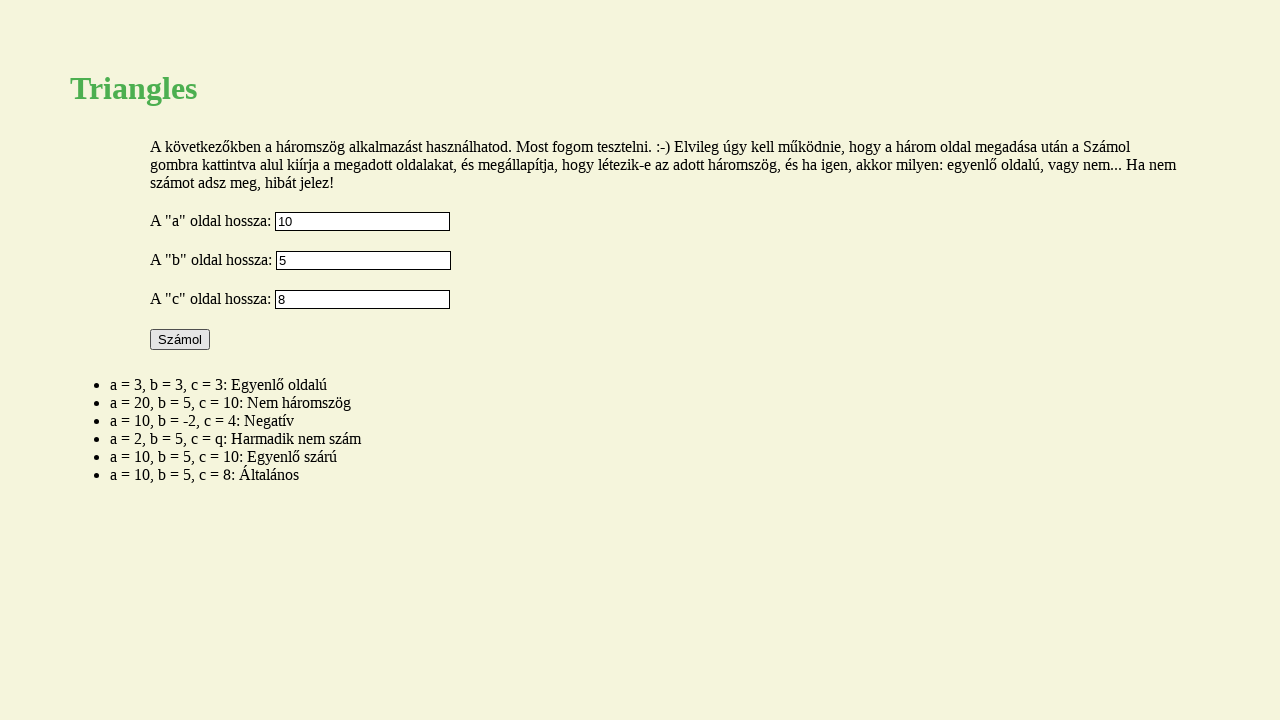

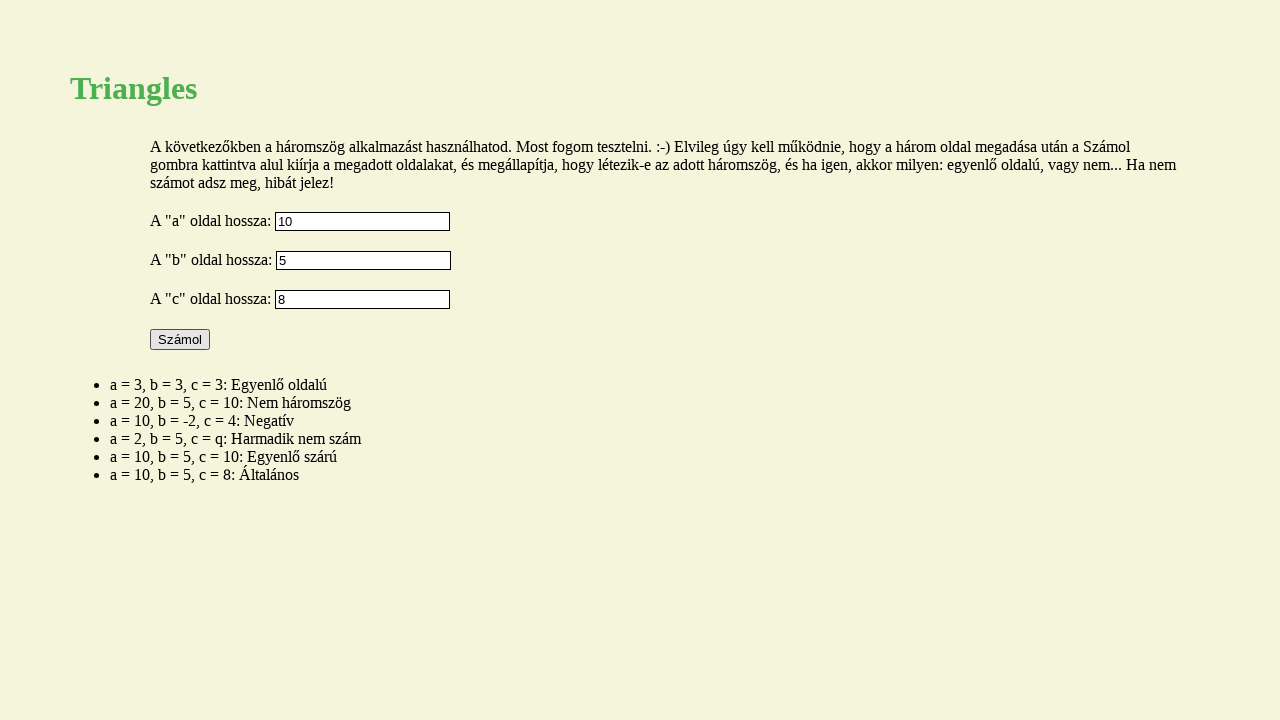